Tests a focus/reaction game by entering a player name, starting the game, and repeatedly clicking on the number that matches the target number displayed. The game loop runs for multiple rounds.

Starting URL: https://focus-check-lkm-001.web.app/

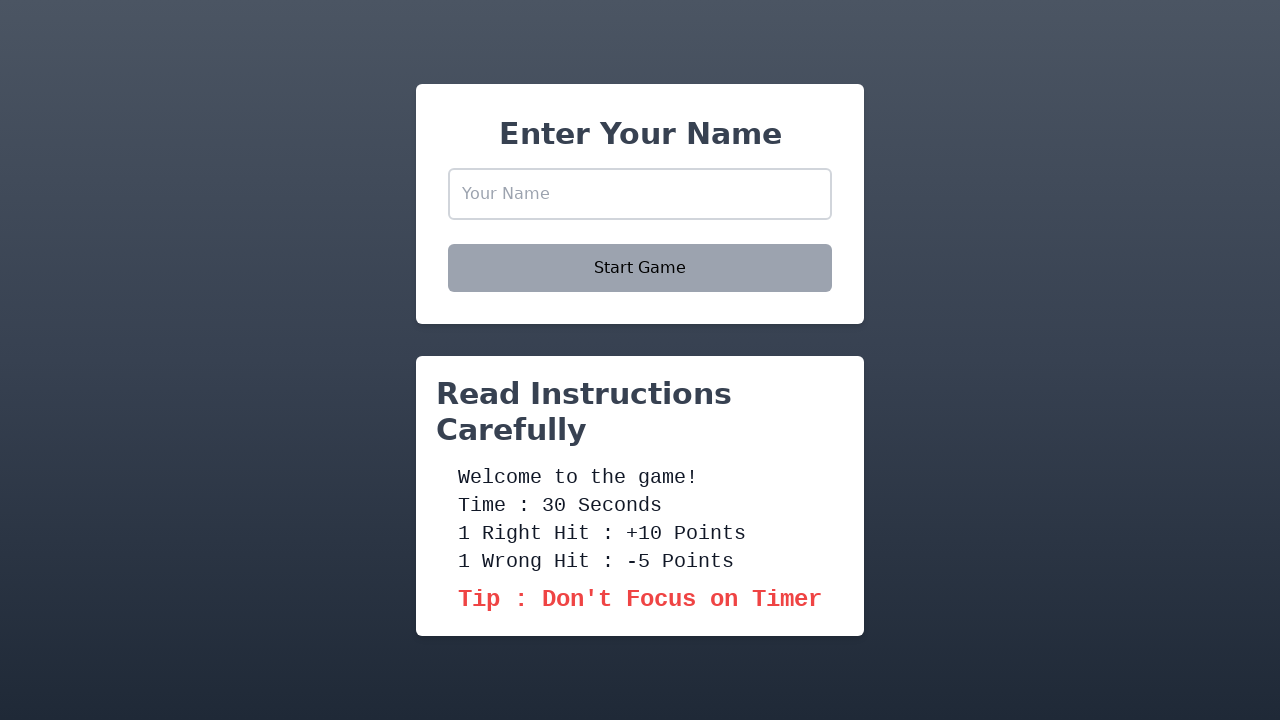

Entered player name 'Ahamed' in the name field on input[placeholder='Your Name']
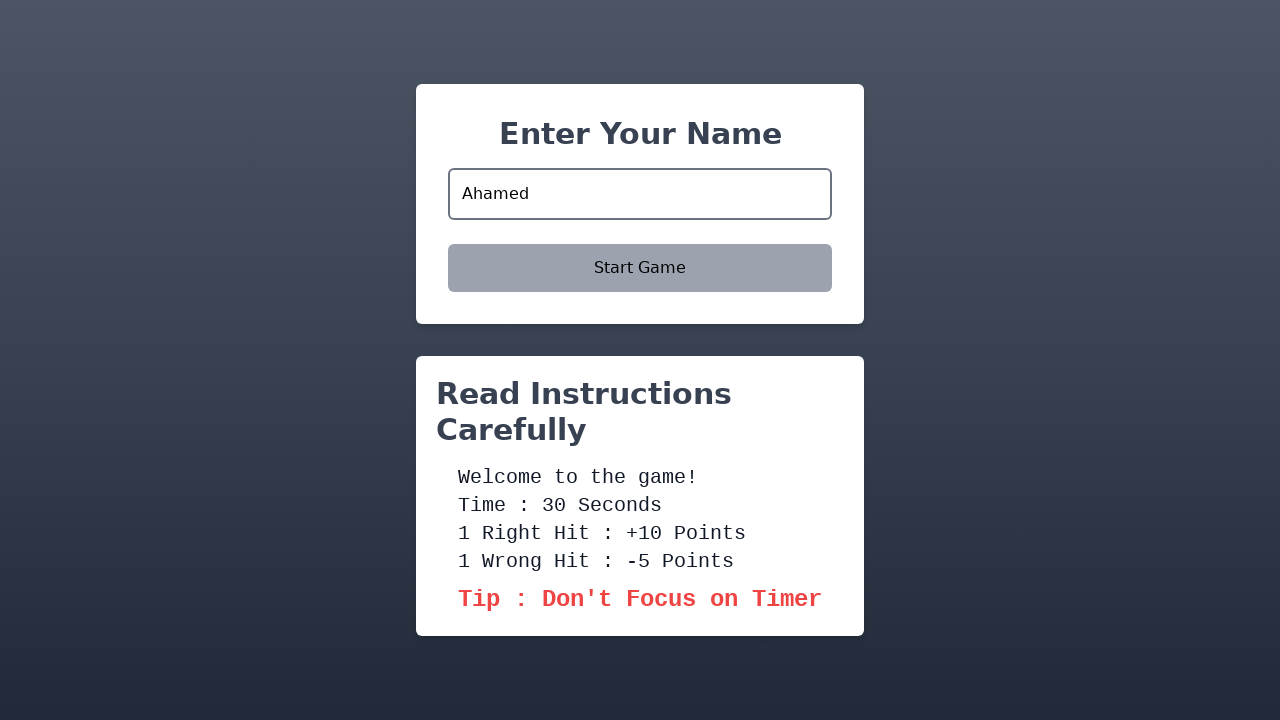

Clicked Start Game button to begin the focus/reaction game at (640, 268) on text=Start Game
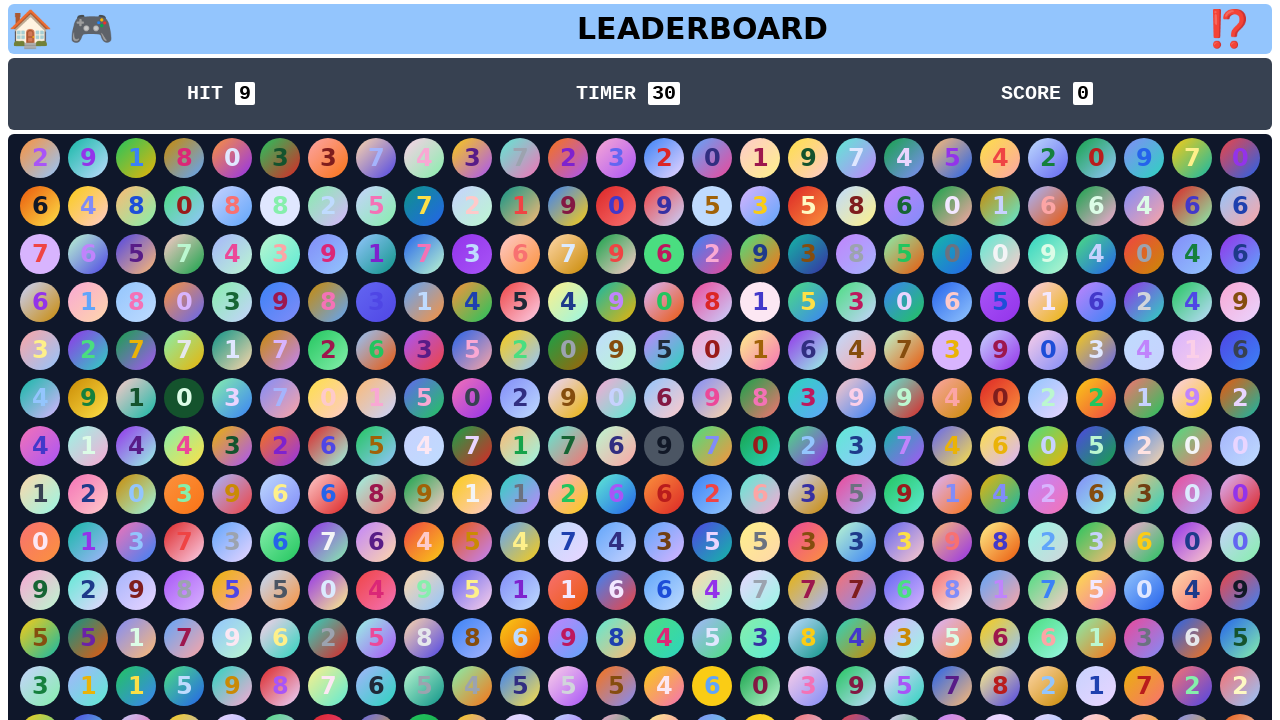

Target number appeared for round 1
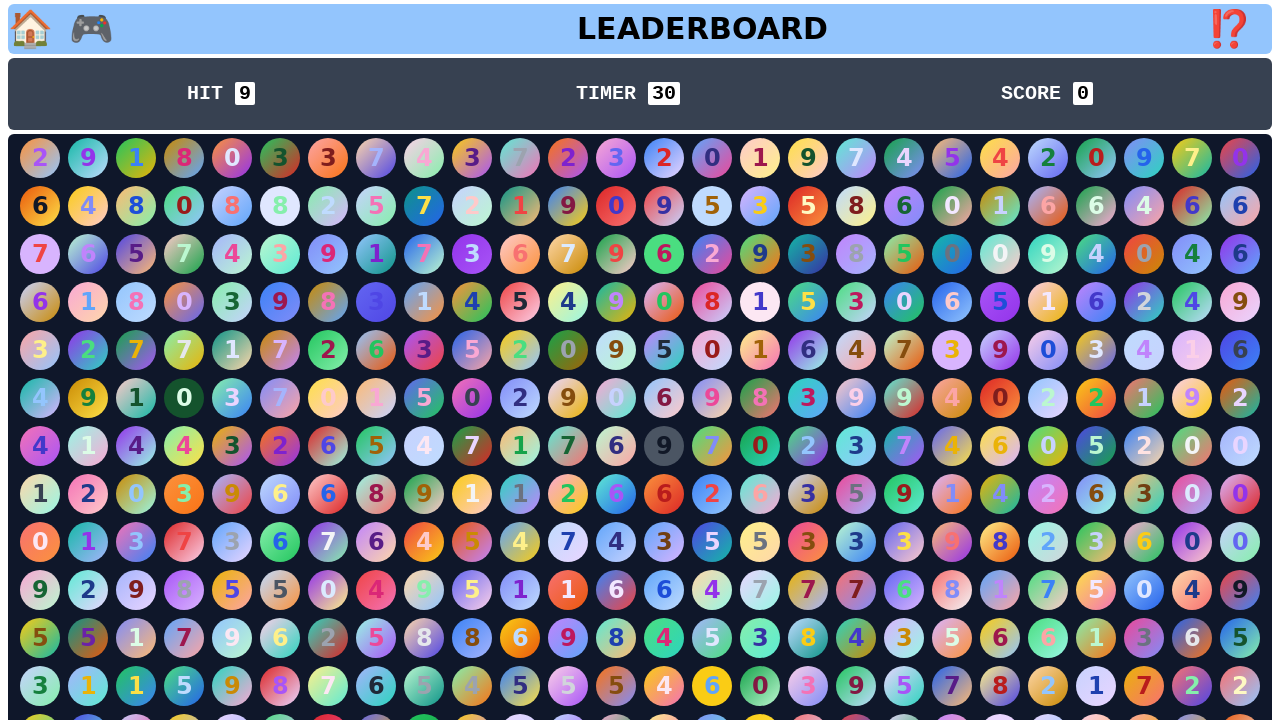

Retrieved target number: 9
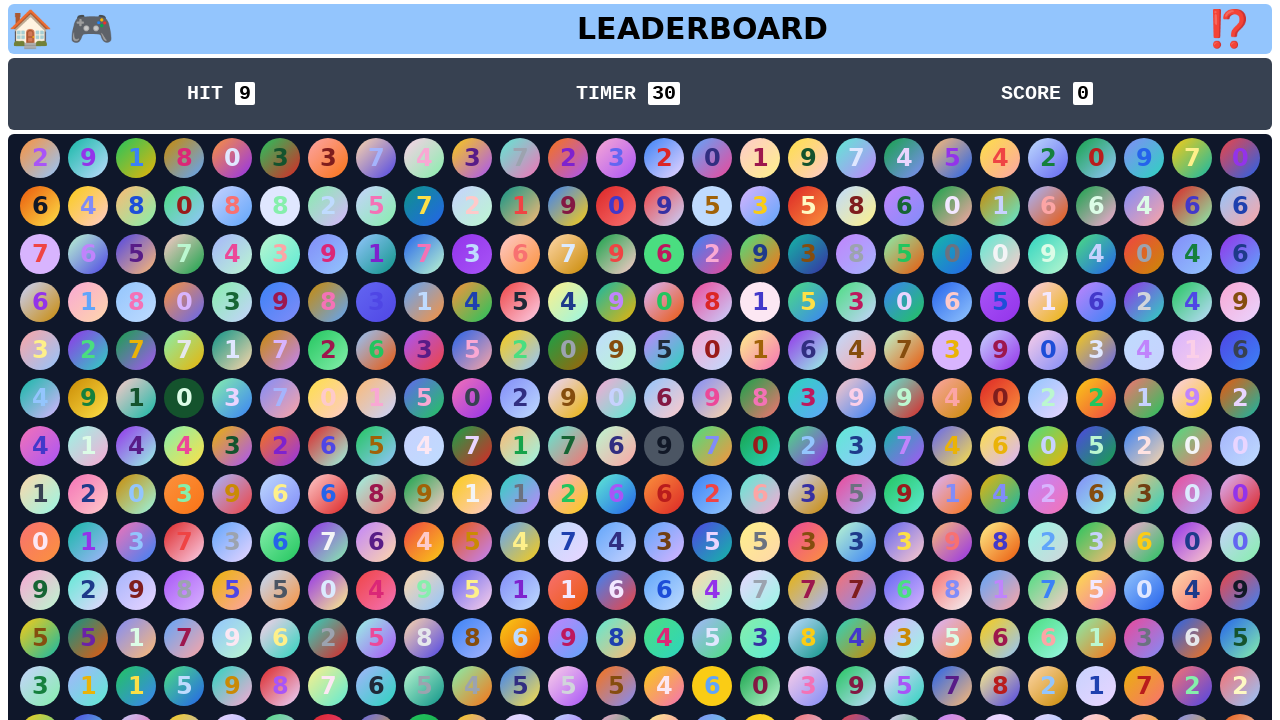

Found 504 number buttons on the game board
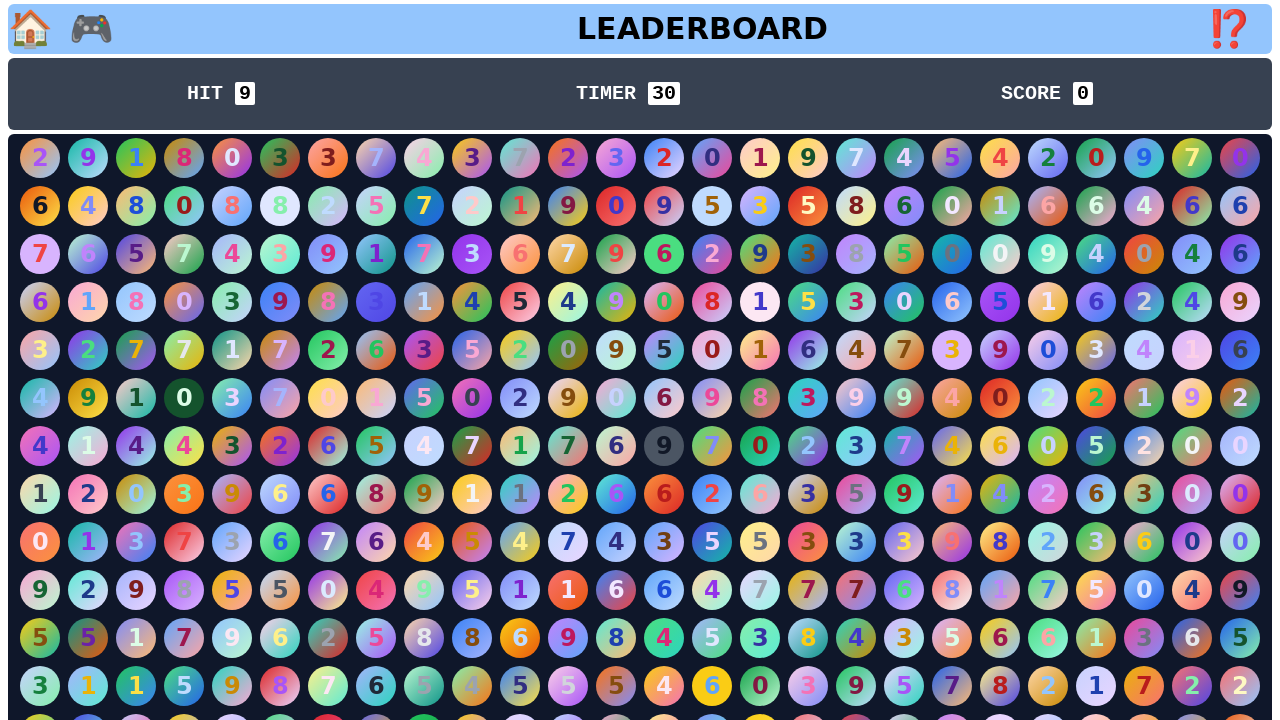

Clicked the matching number 9 at position 1 at (88, 158) on xpath=//p[contains(@class,'text-black-900')] >> nth=1
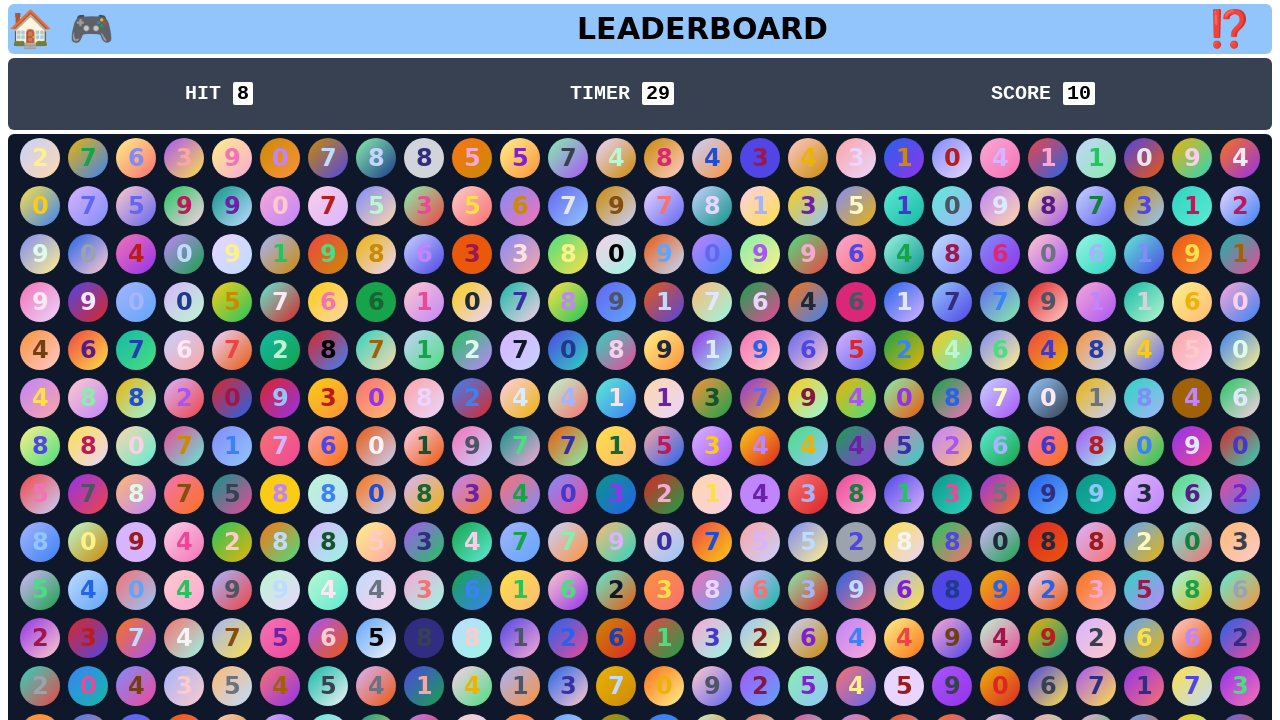

Waited 500ms for round 1 to complete and next round to load
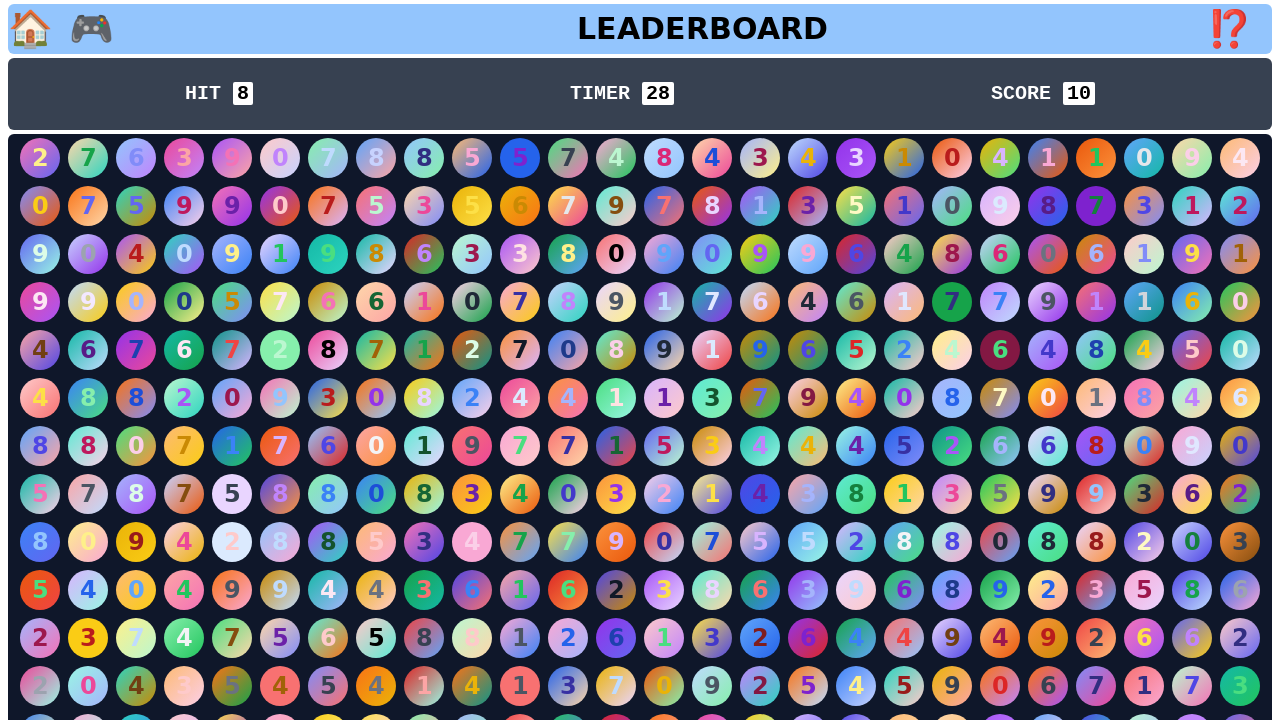

Target number appeared for round 2
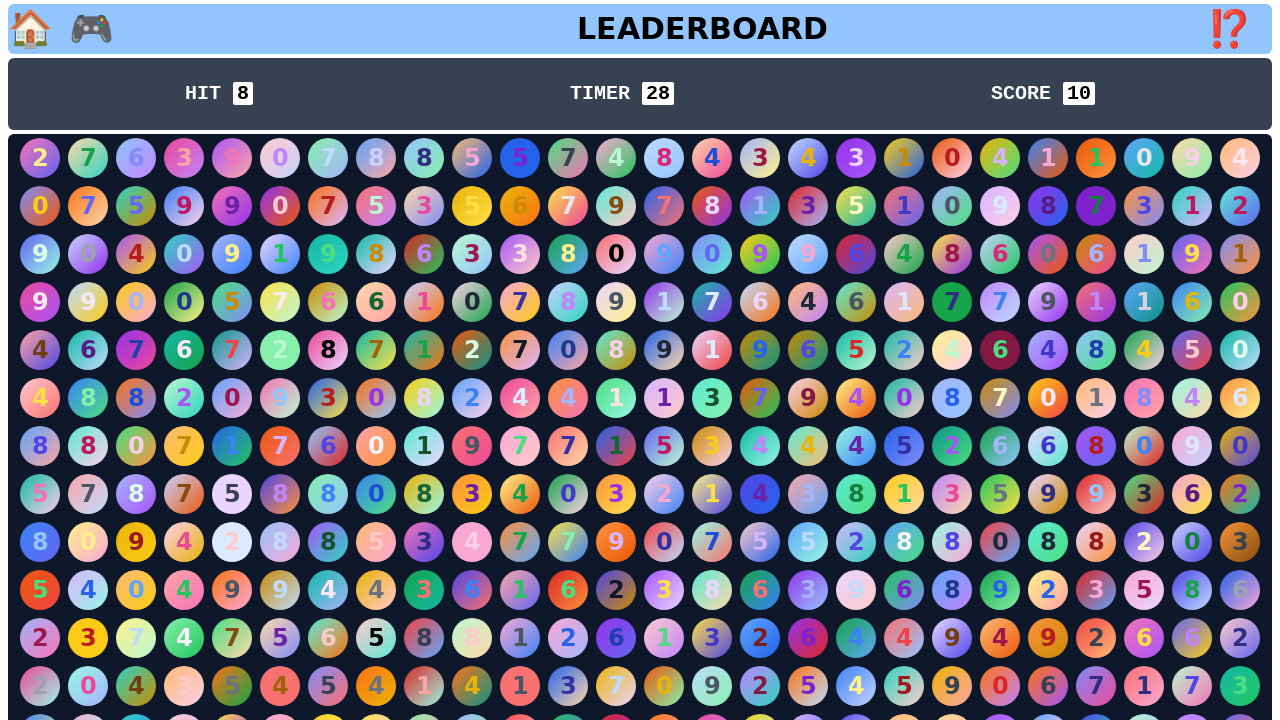

Retrieved target number: 8
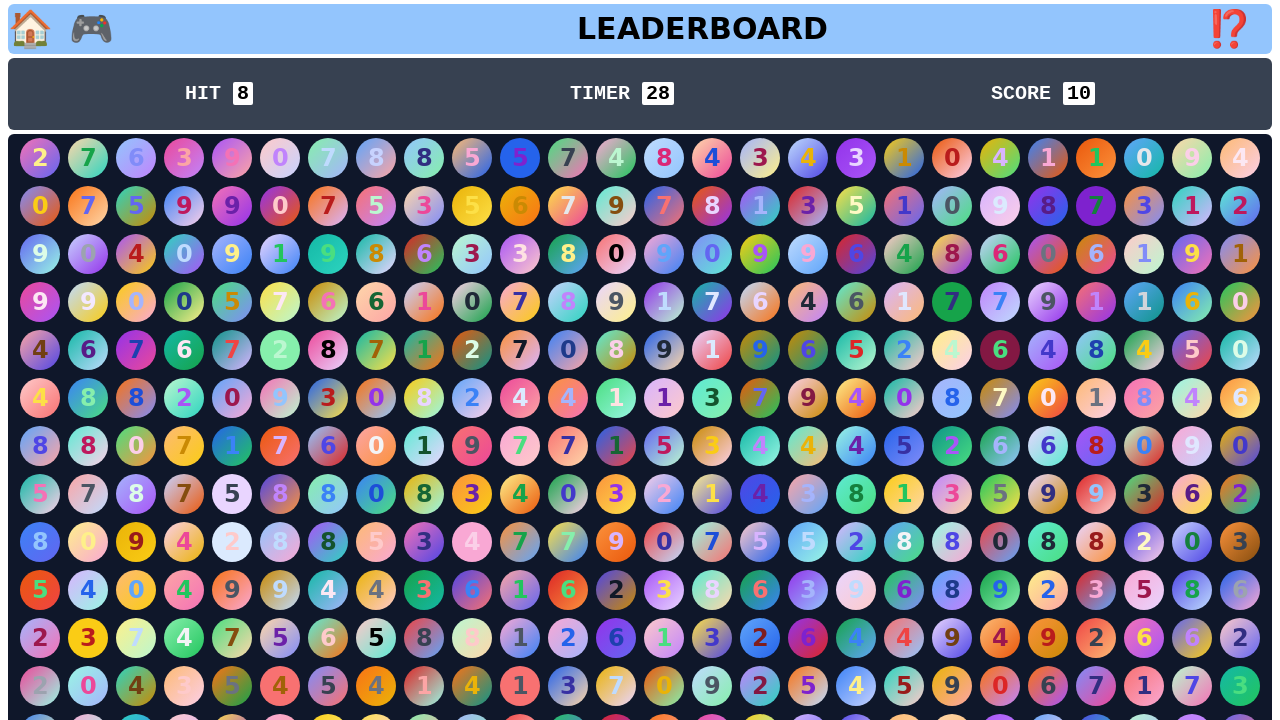

Found 504 number buttons on the game board
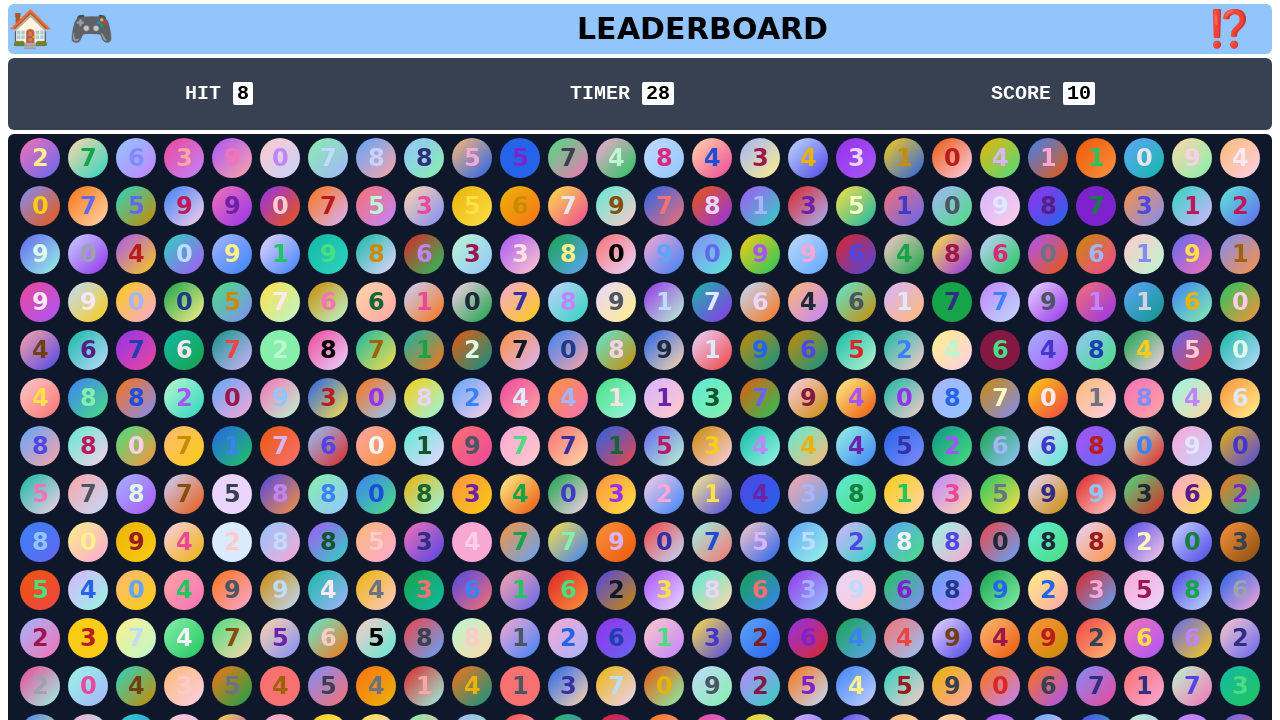

Clicked the matching number 8 at position 7 at (376, 158) on xpath=//p[contains(@class,'text-black-900')] >> nth=7
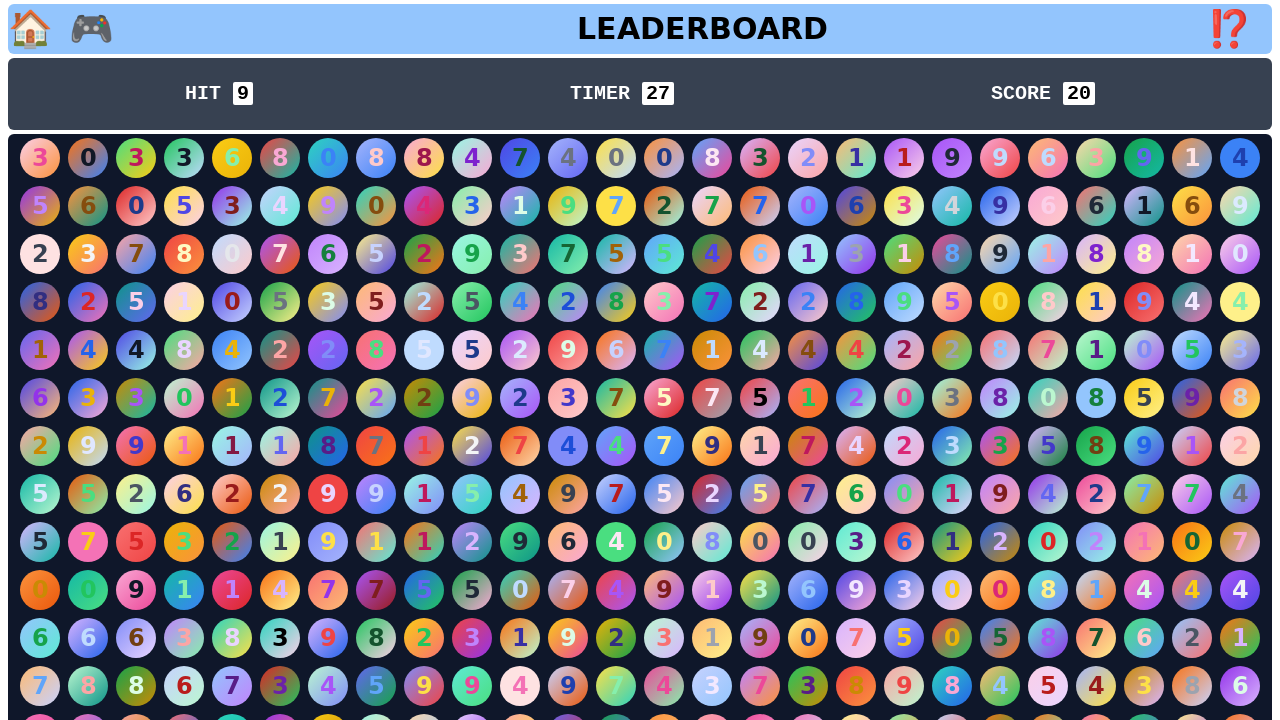

Waited 500ms for round 2 to complete and next round to load
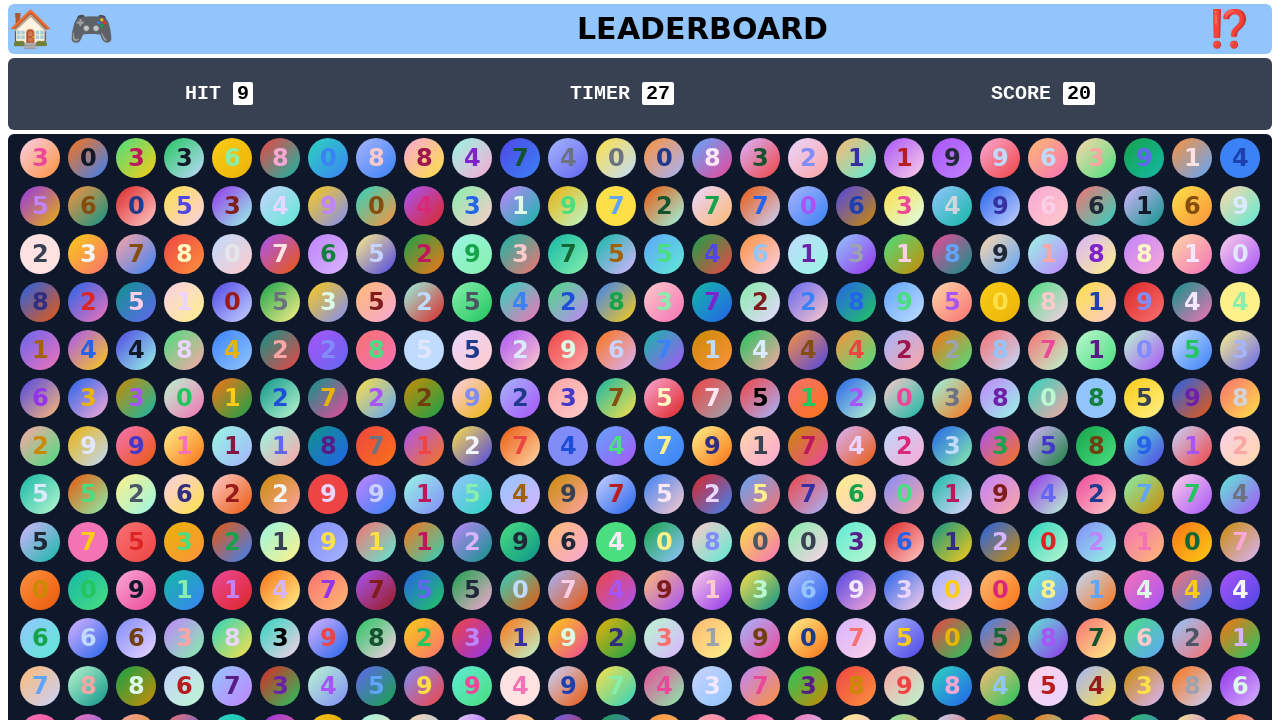

Target number appeared for round 3
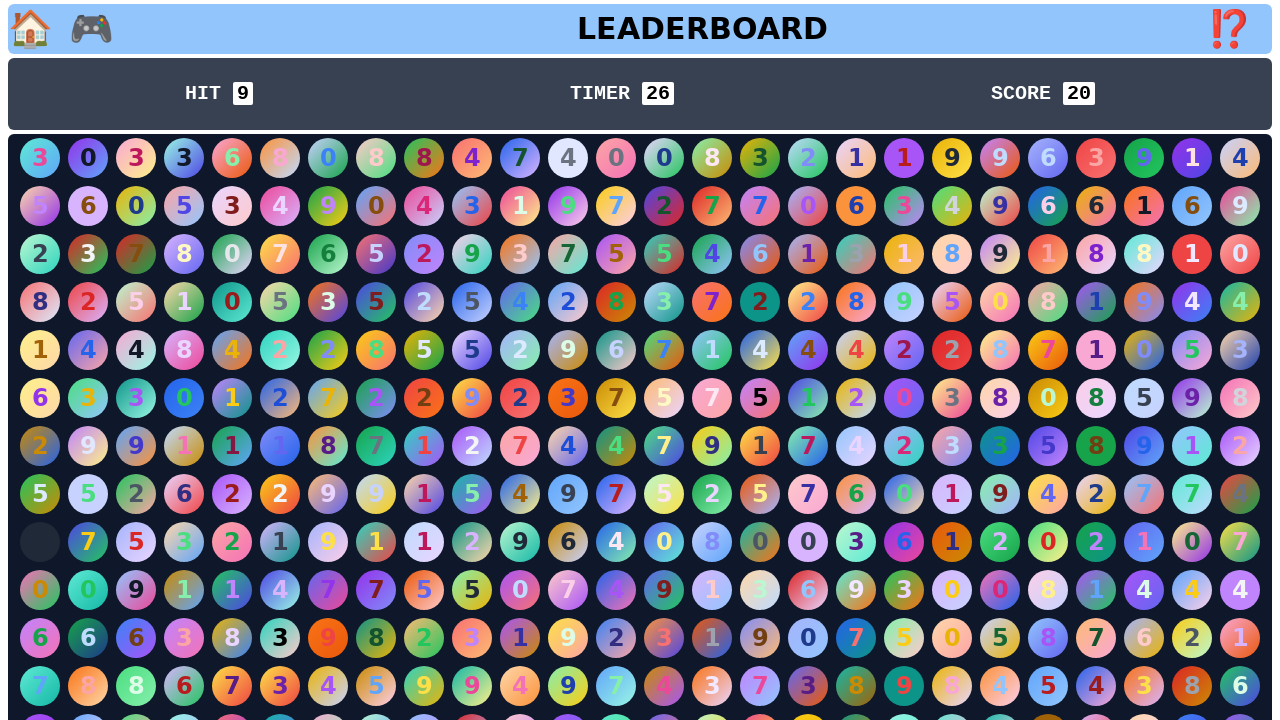

Retrieved target number: 9
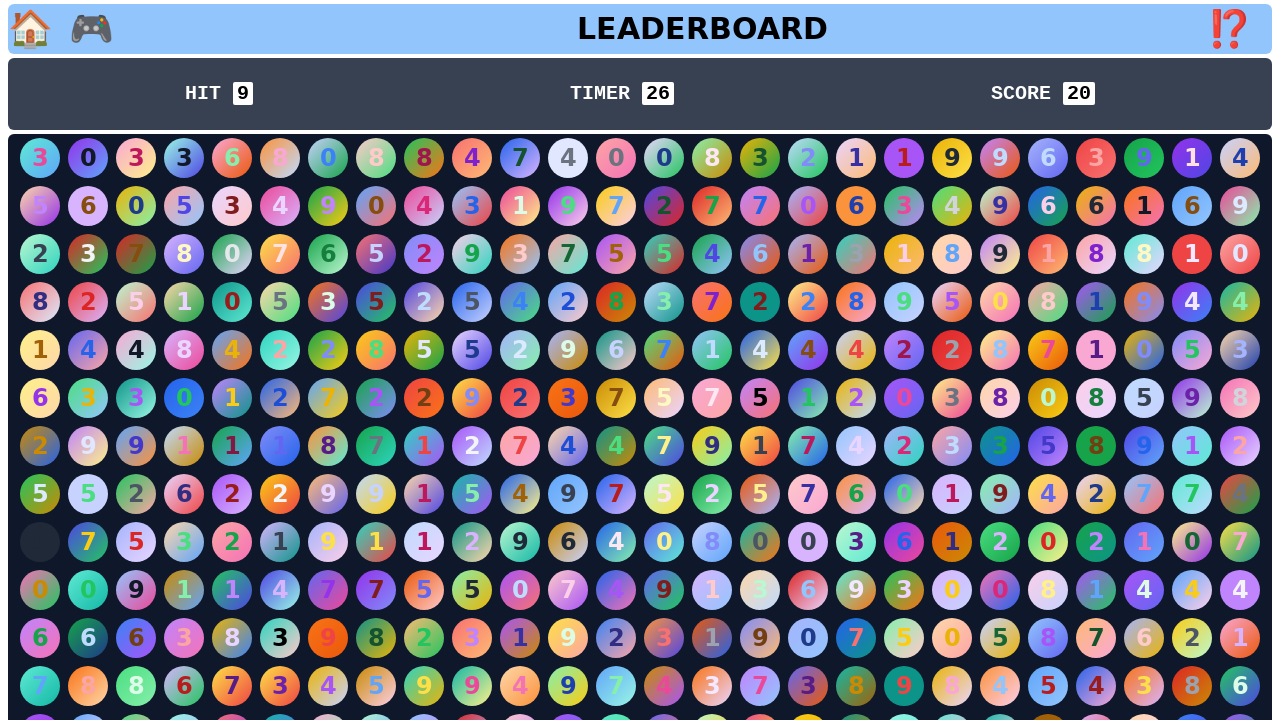

Found 504 number buttons on the game board
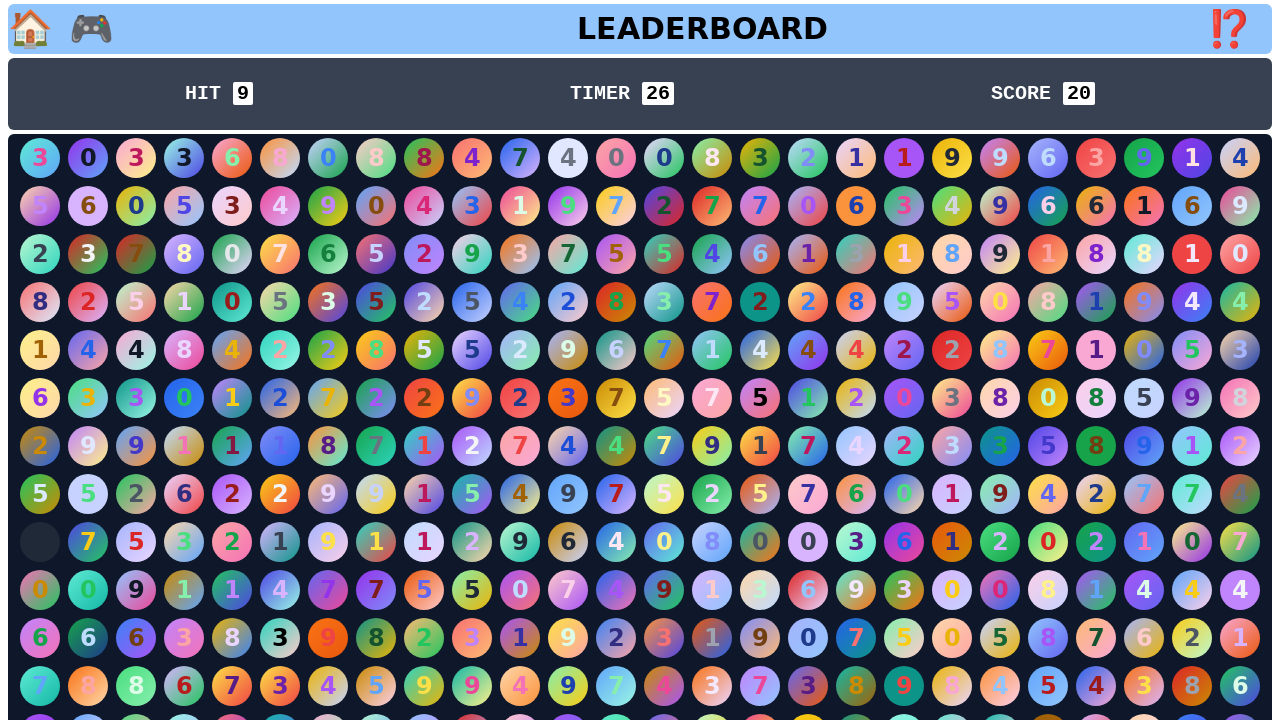

Clicked the matching number 9 at position 19 at (952, 158) on xpath=//p[contains(@class,'text-black-900')] >> nth=19
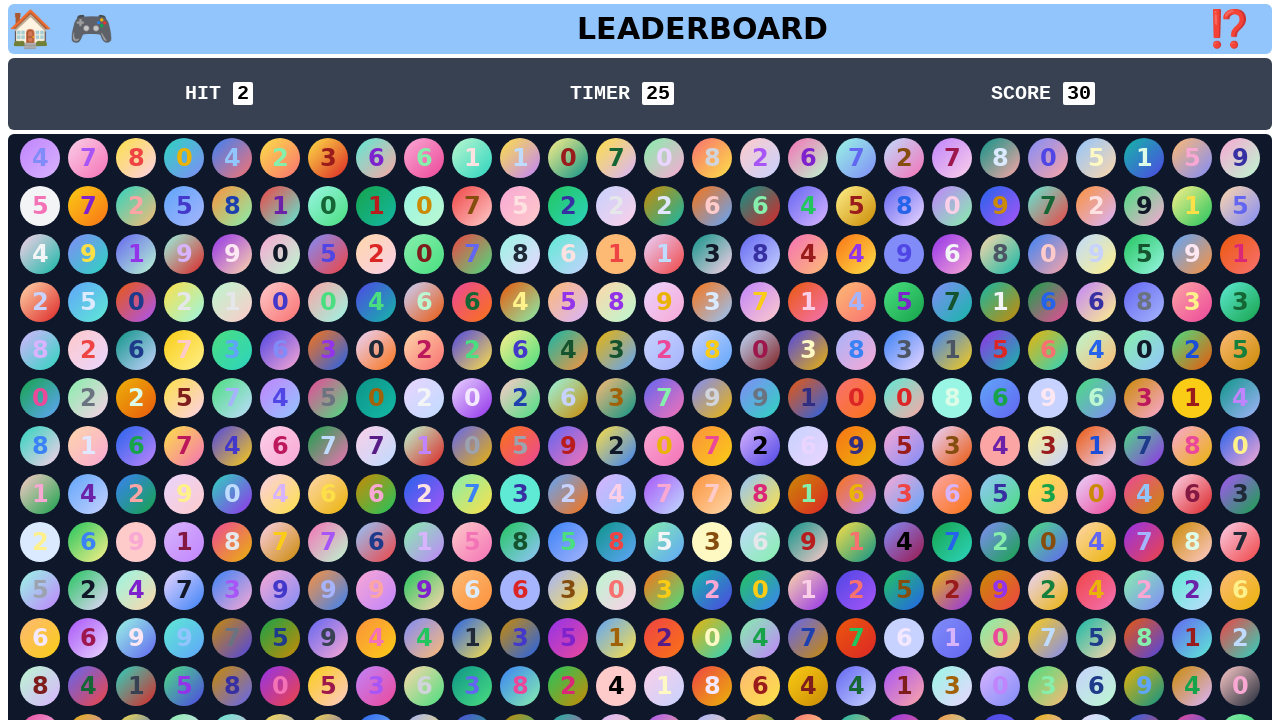

Waited 500ms for round 3 to complete and next round to load
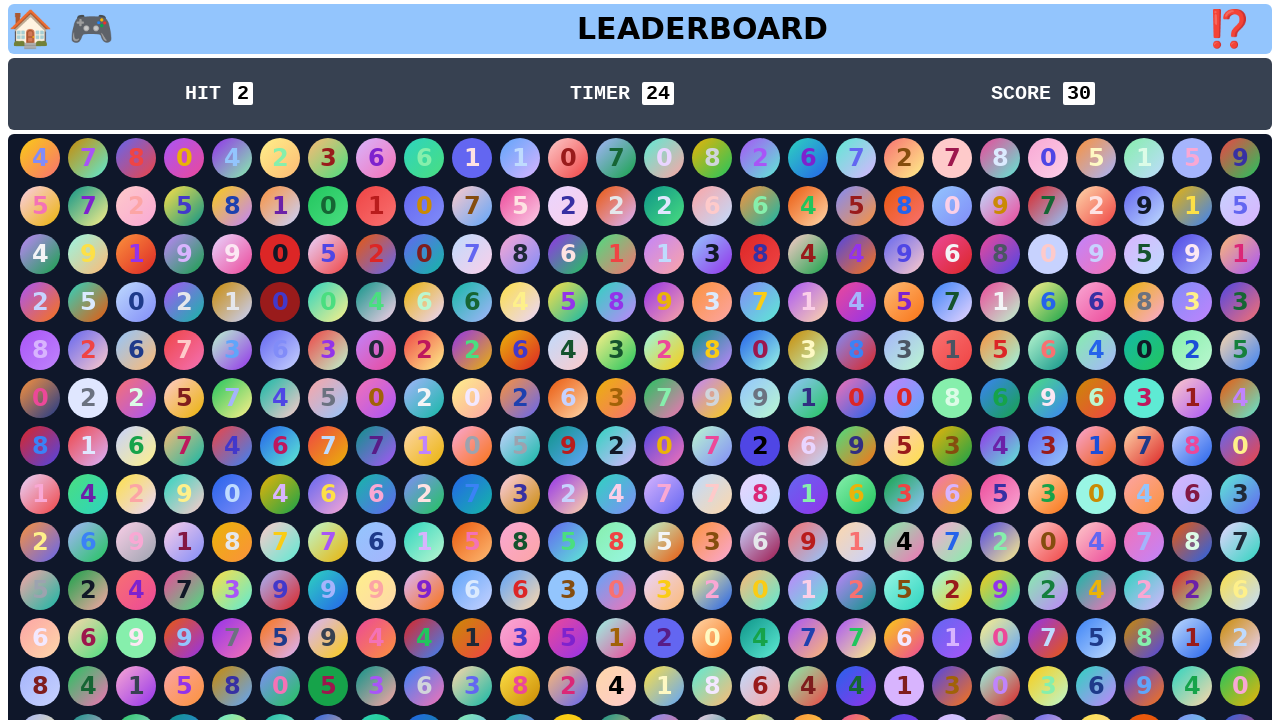

Target number appeared for round 4
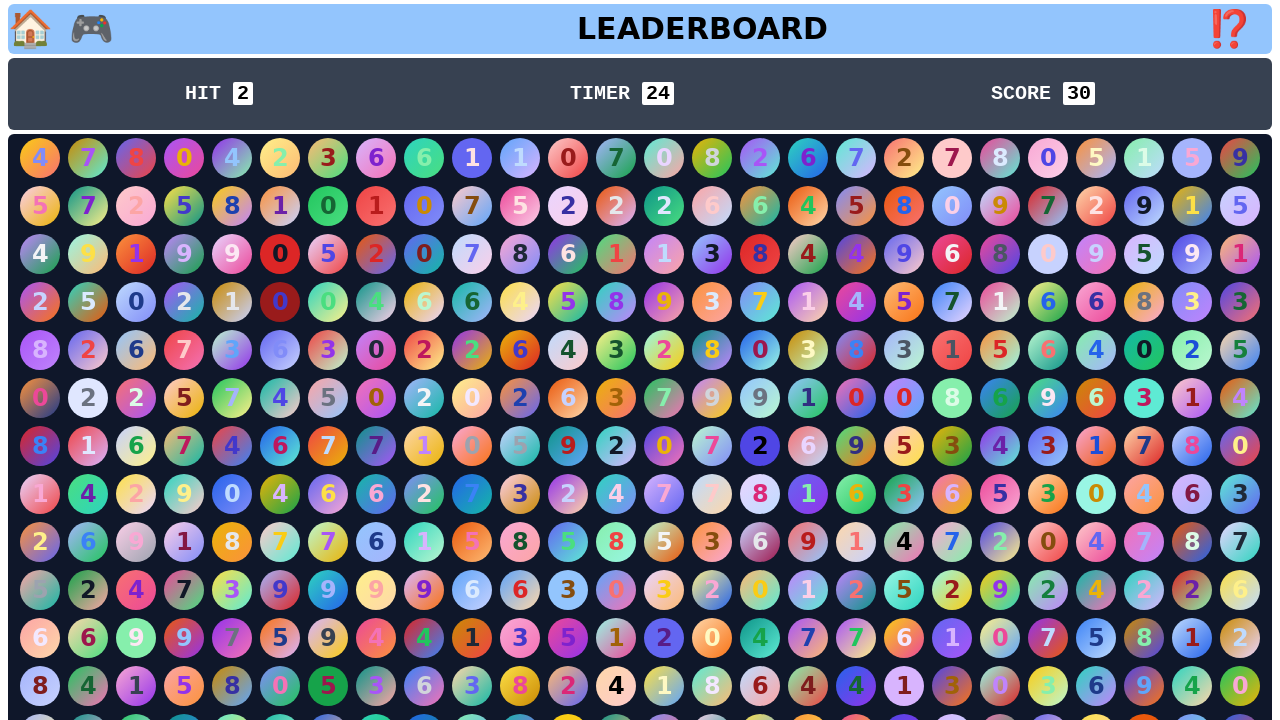

Retrieved target number: 2
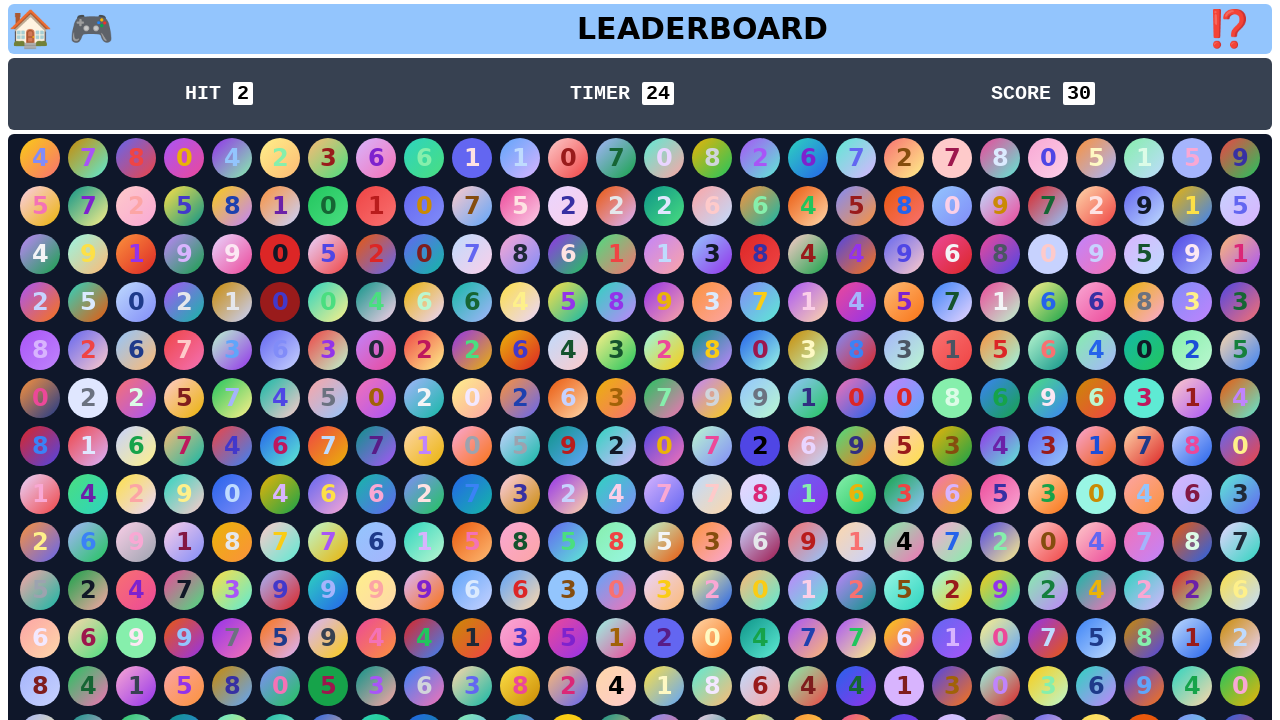

Found 504 number buttons on the game board
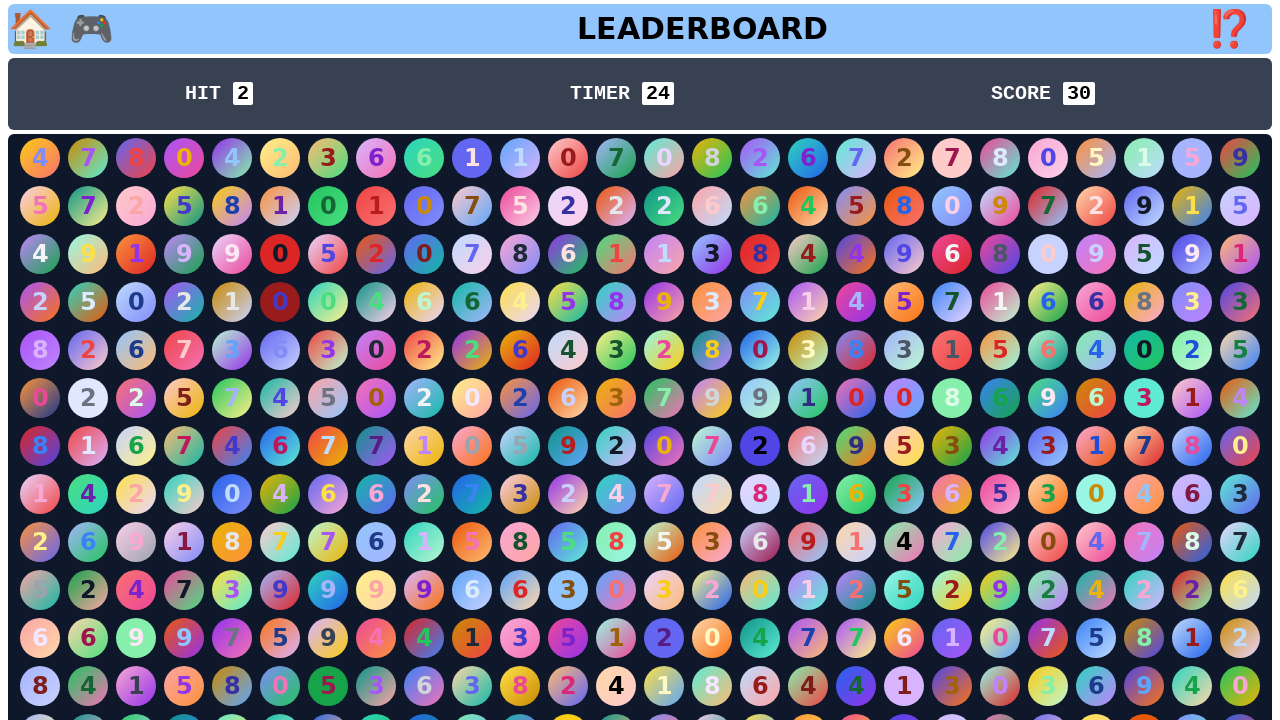

Clicked the matching number 2 at position 5 at (280, 158) on xpath=//p[contains(@class,'text-black-900')] >> nth=5
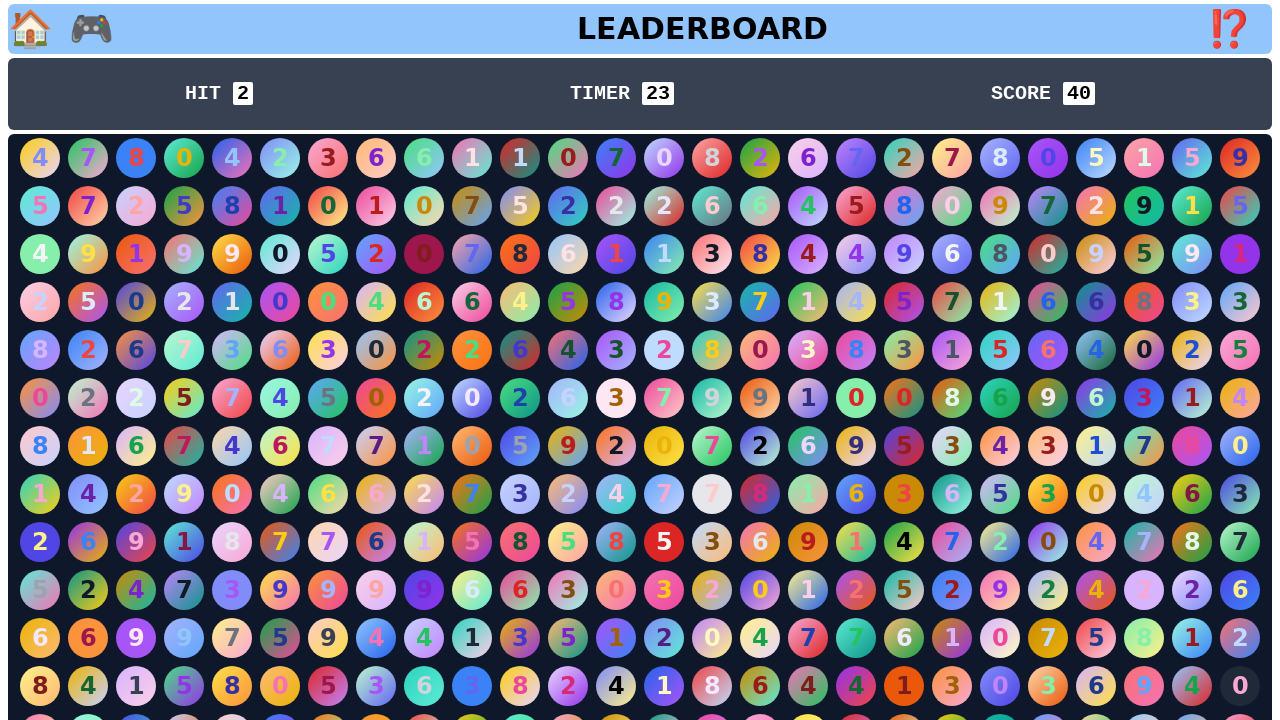

Waited 500ms for round 4 to complete and next round to load
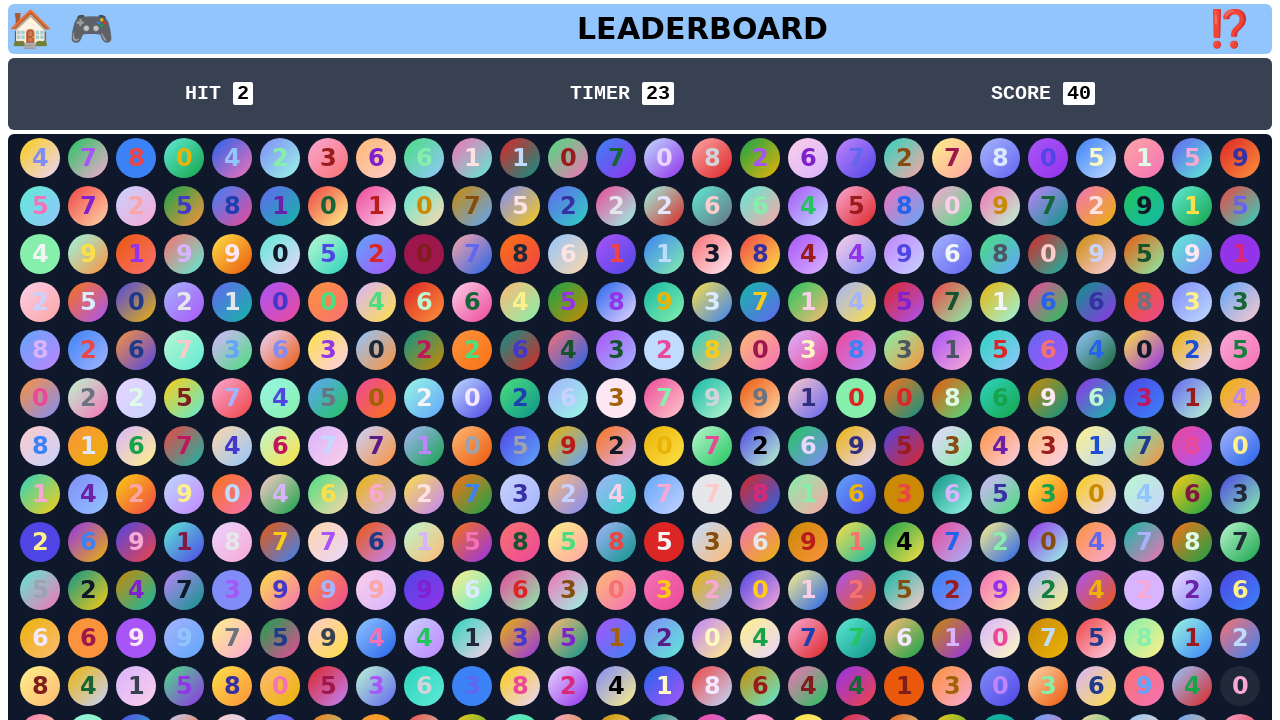

Target number appeared for round 5
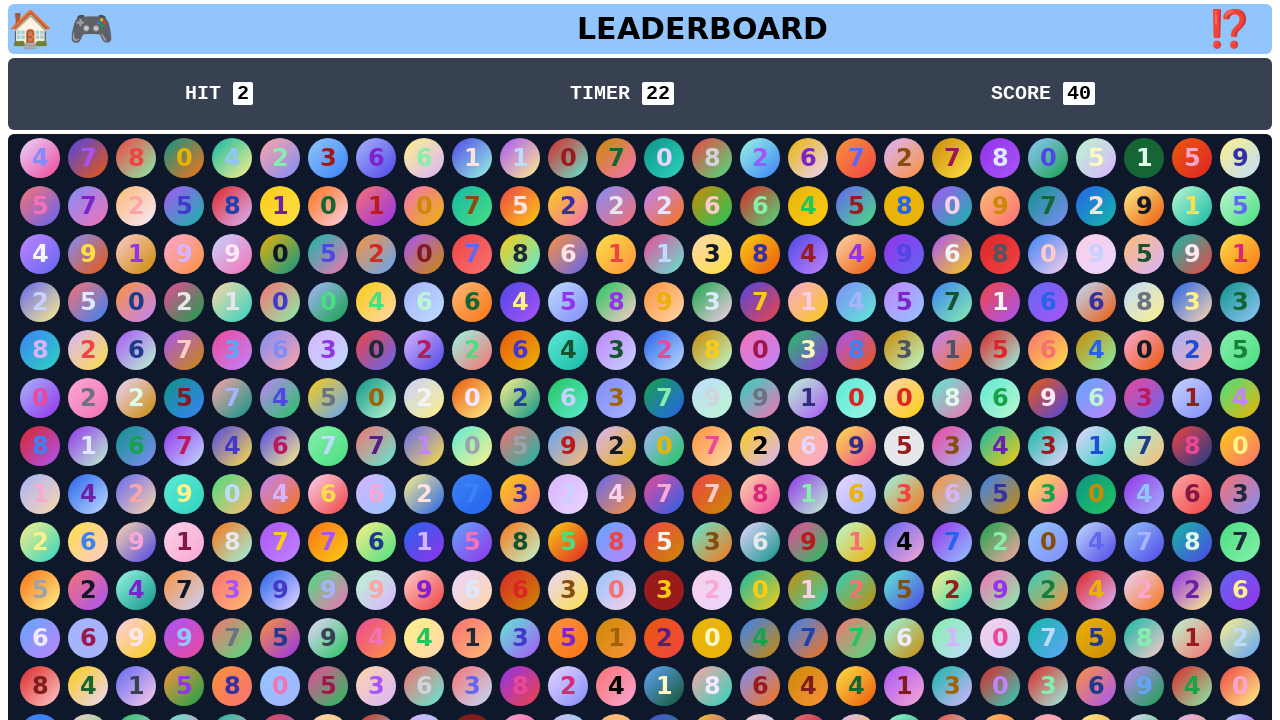

Retrieved target number: 2
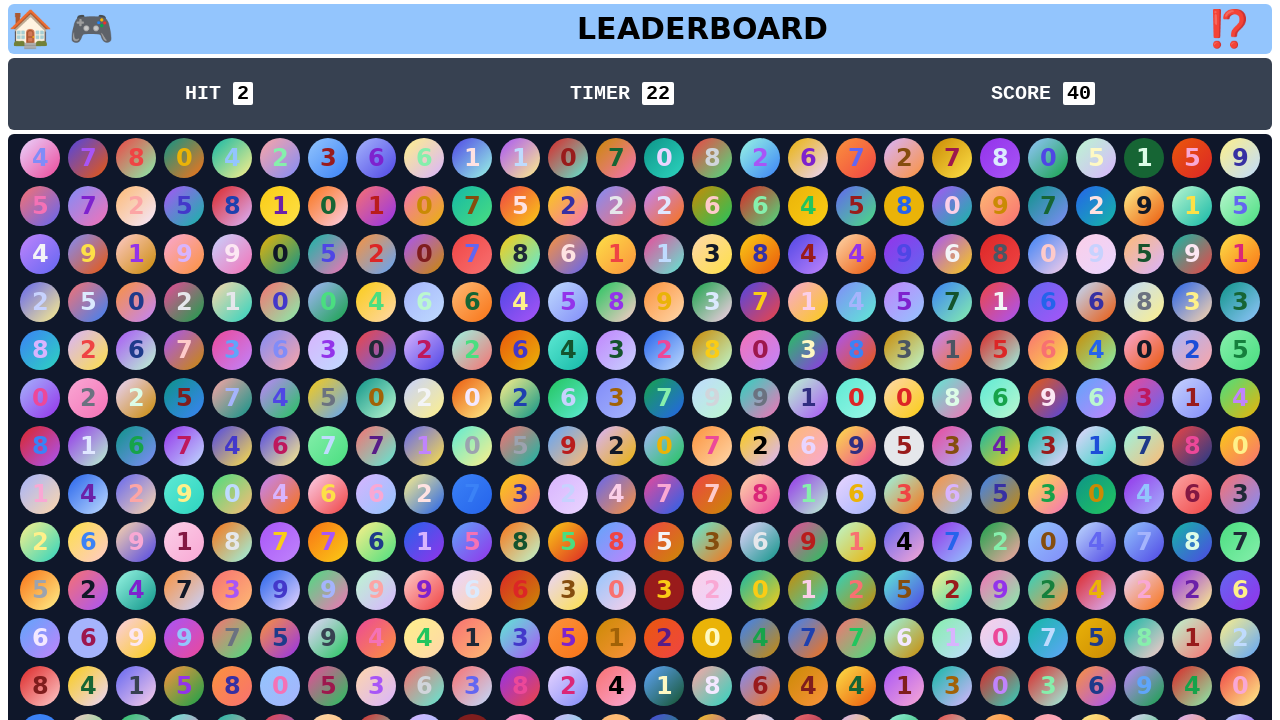

Found 504 number buttons on the game board
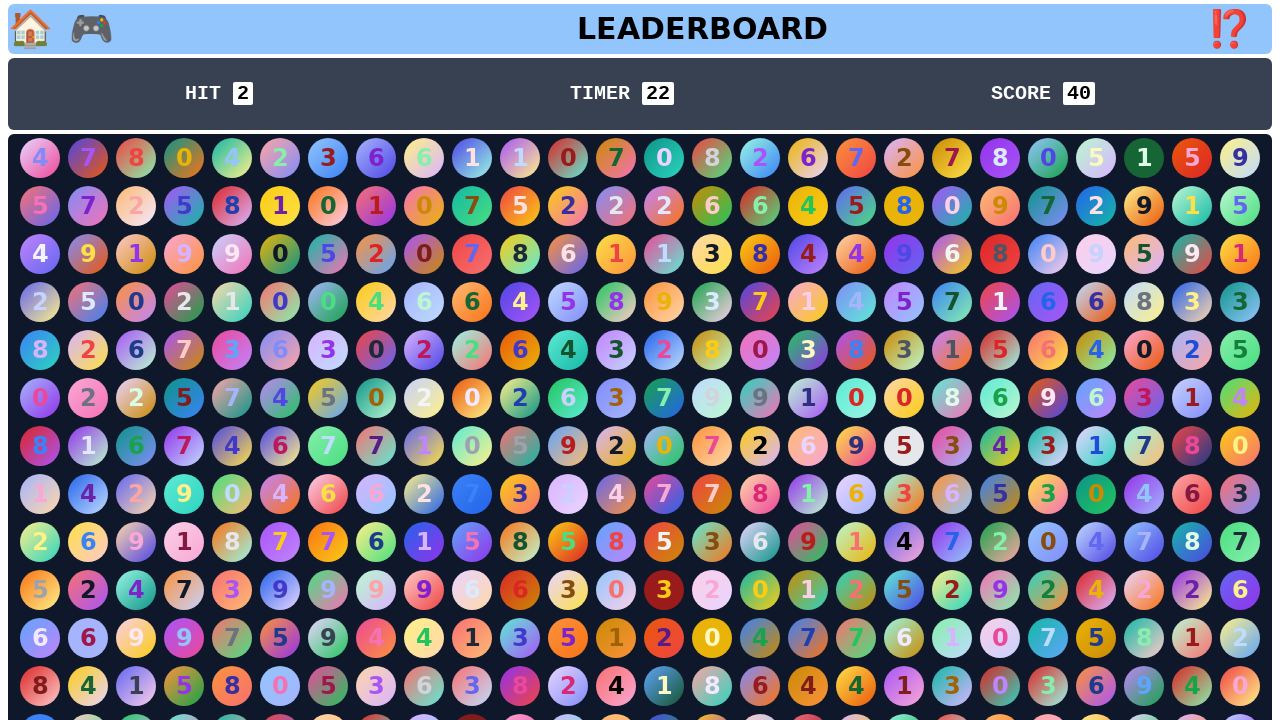

Clicked the matching number 2 at position 5 at (280, 158) on xpath=//p[contains(@class,'text-black-900')] >> nth=5
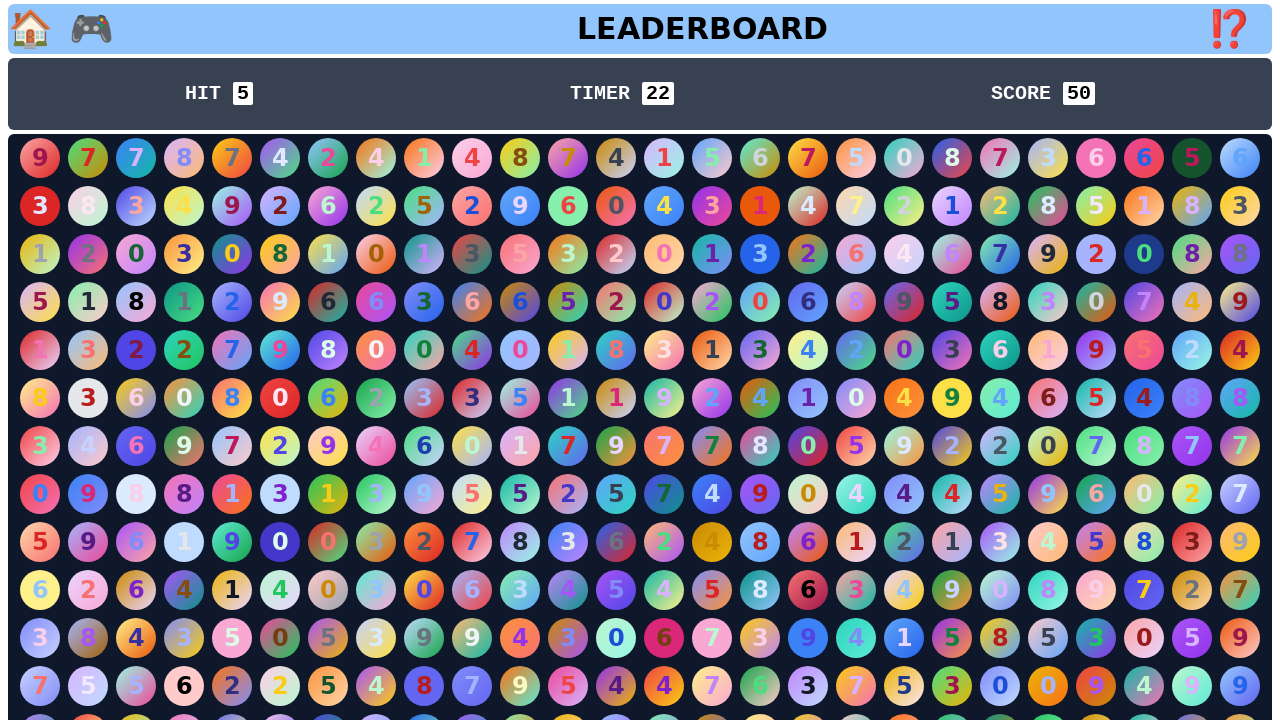

Waited 500ms for round 5 to complete and next round to load
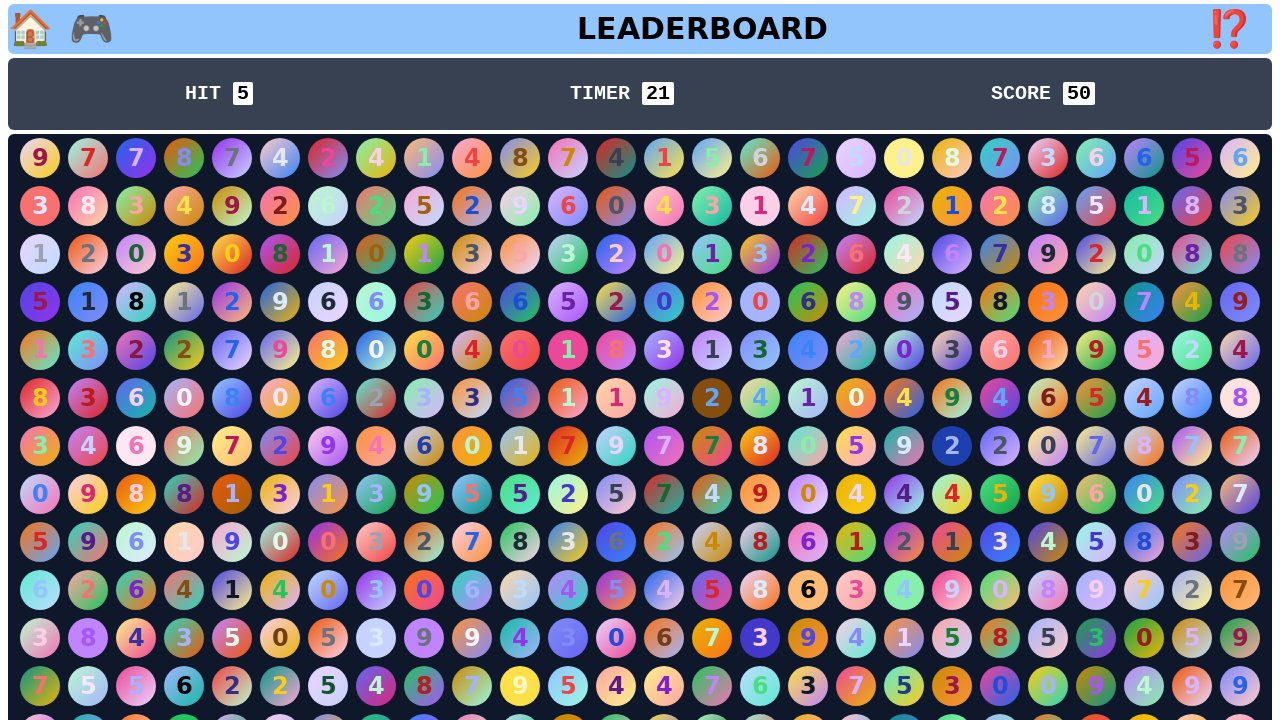

Target number appeared for round 6
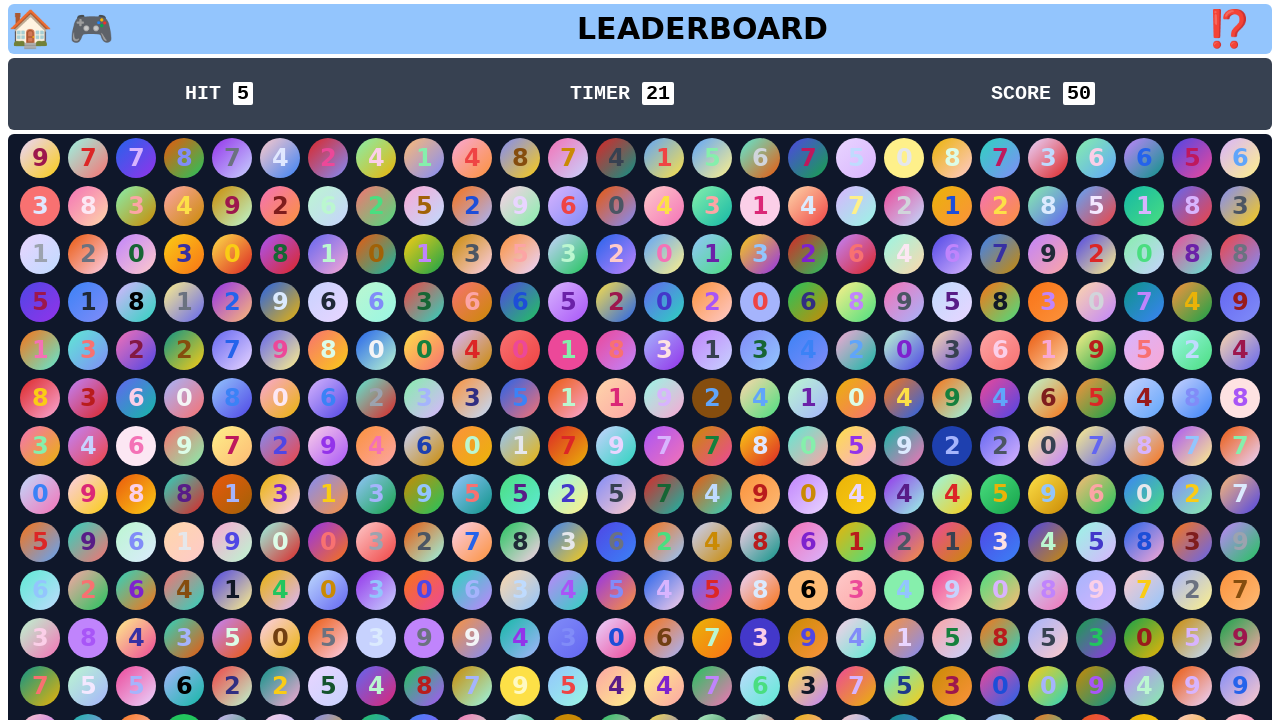

Retrieved target number: 5
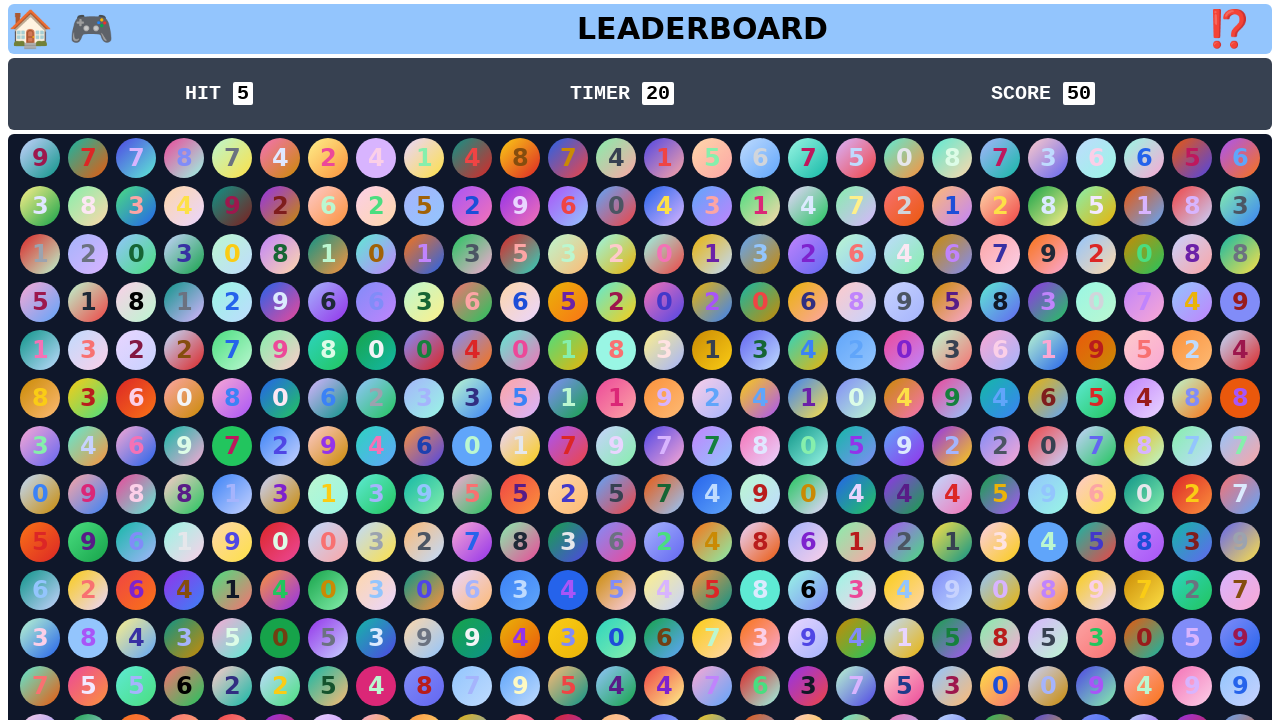

Found 504 number buttons on the game board
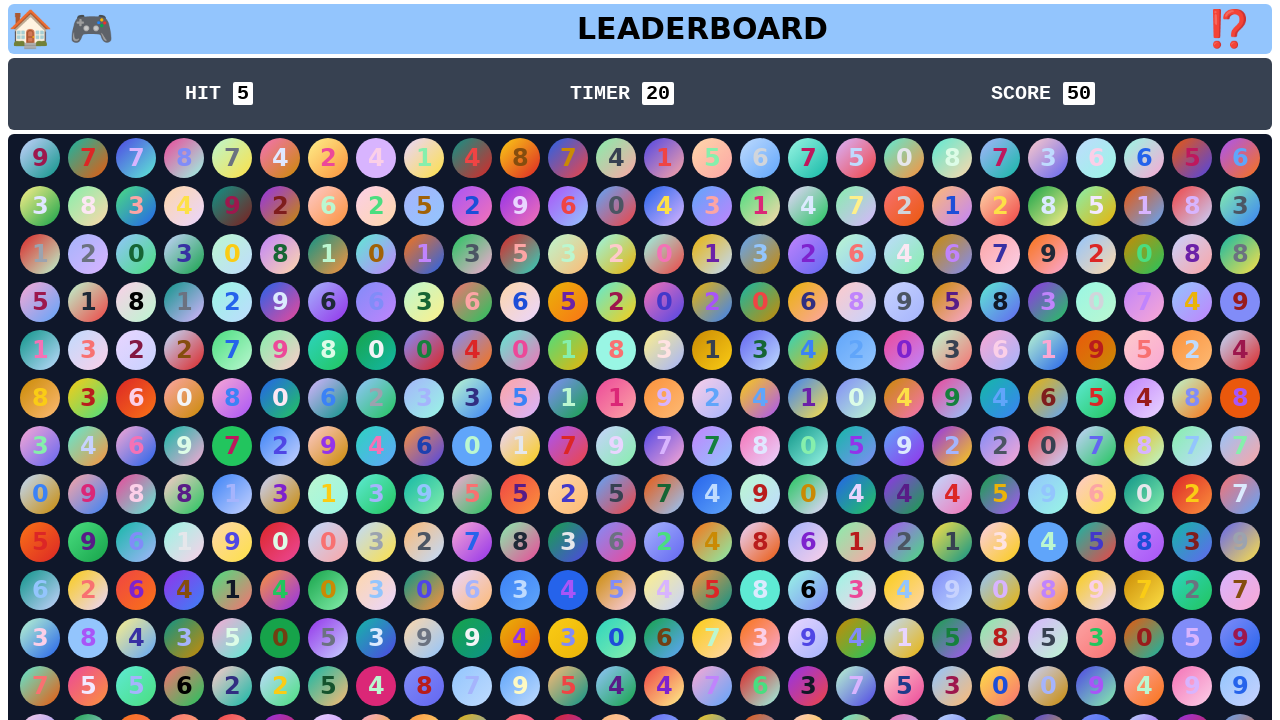

Clicked the matching number 5 at position 14 at (712, 158) on xpath=//p[contains(@class,'text-black-900')] >> nth=14
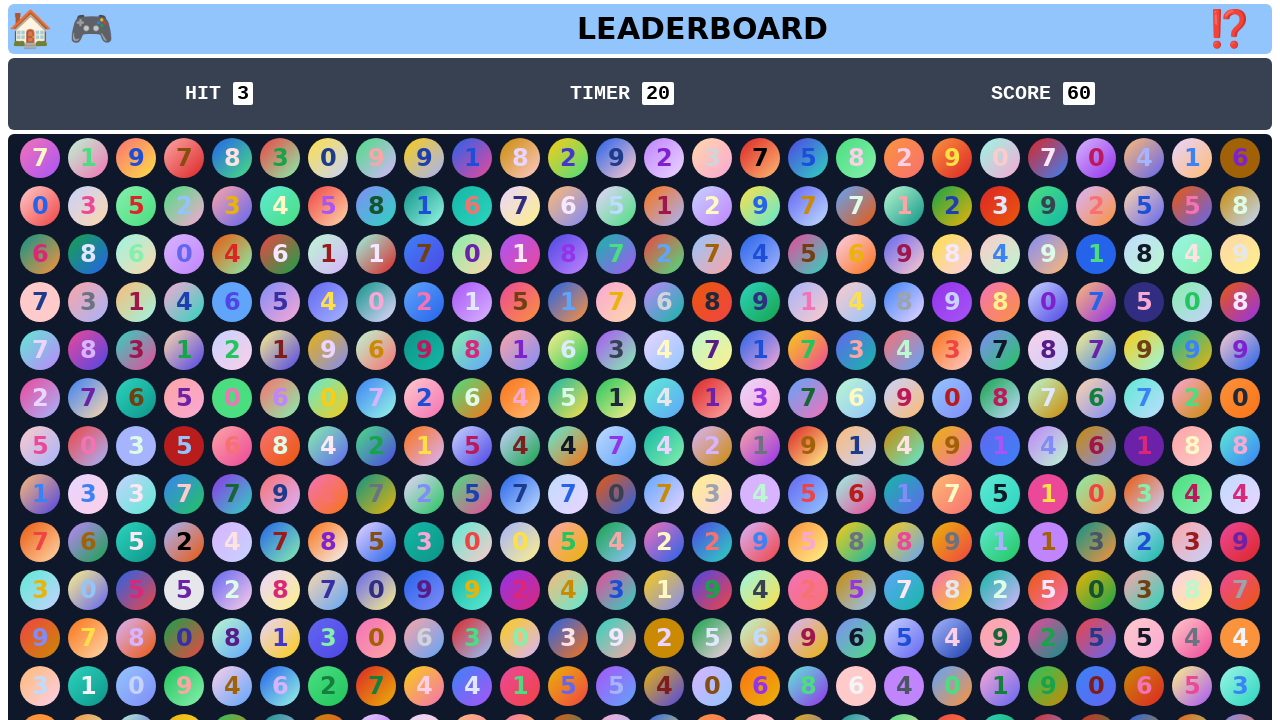

Waited 500ms for round 6 to complete and next round to load
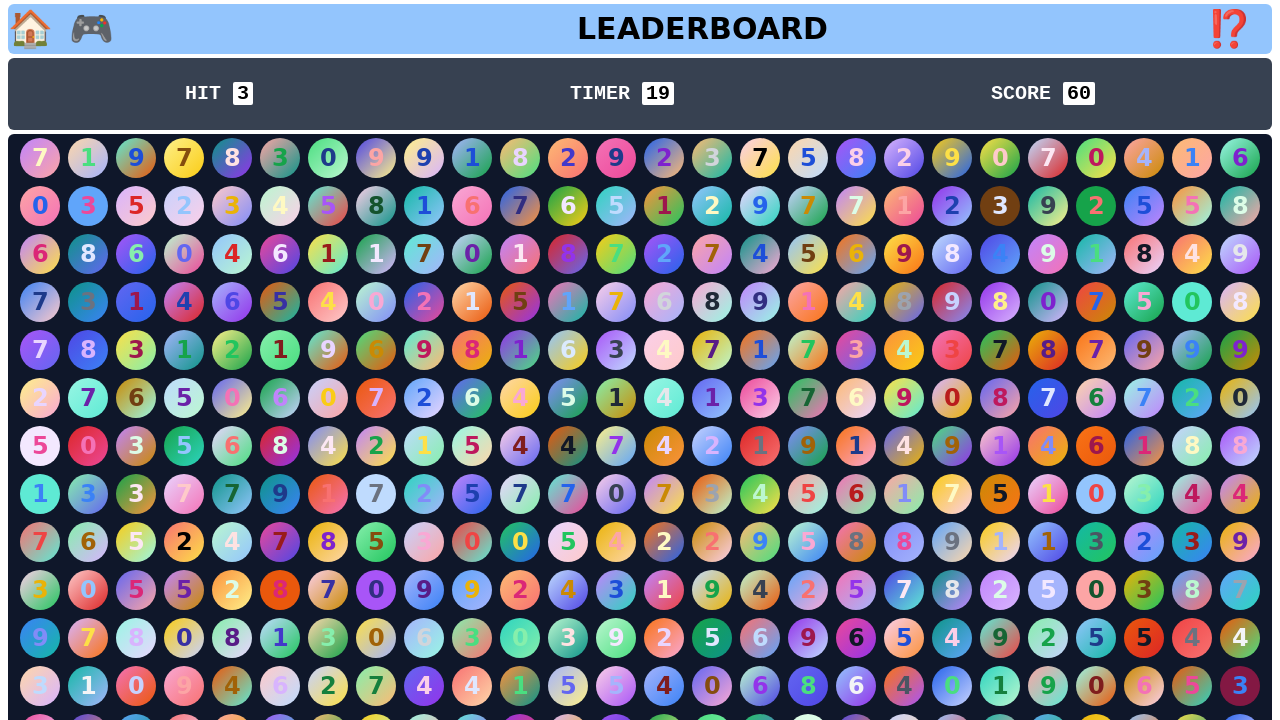

Target number appeared for round 7
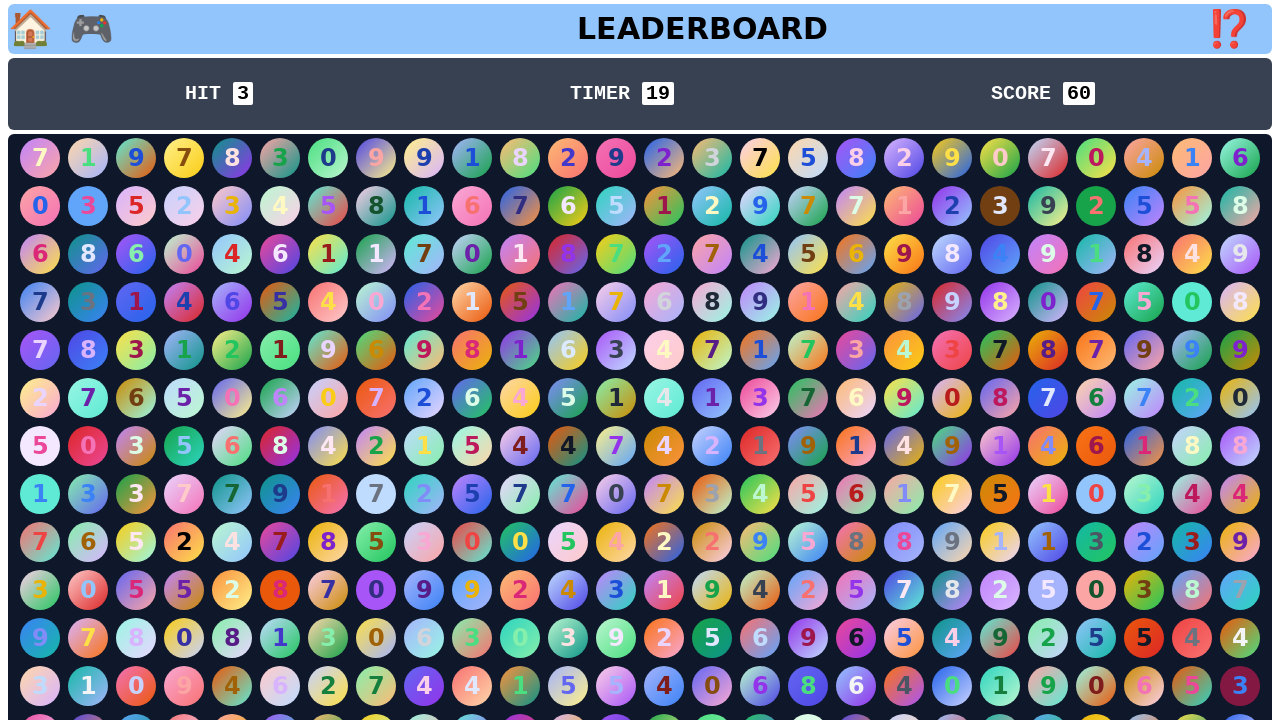

Retrieved target number: 3
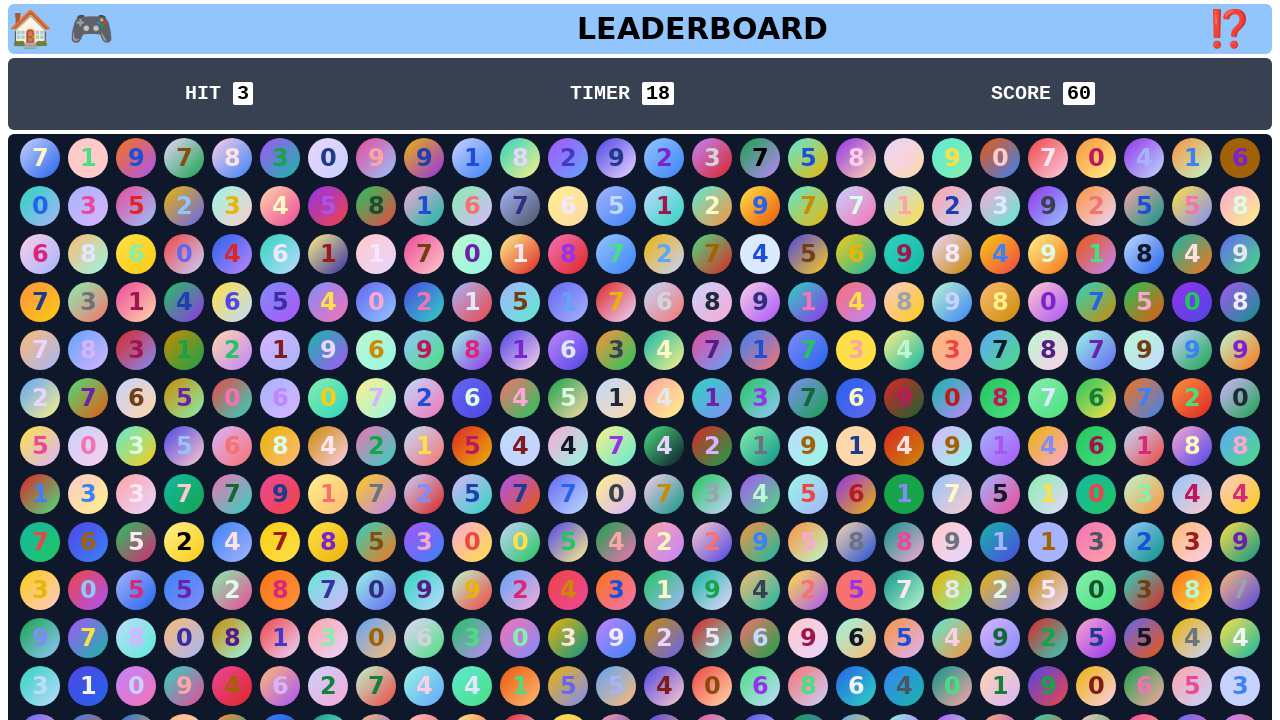

Found 504 number buttons on the game board
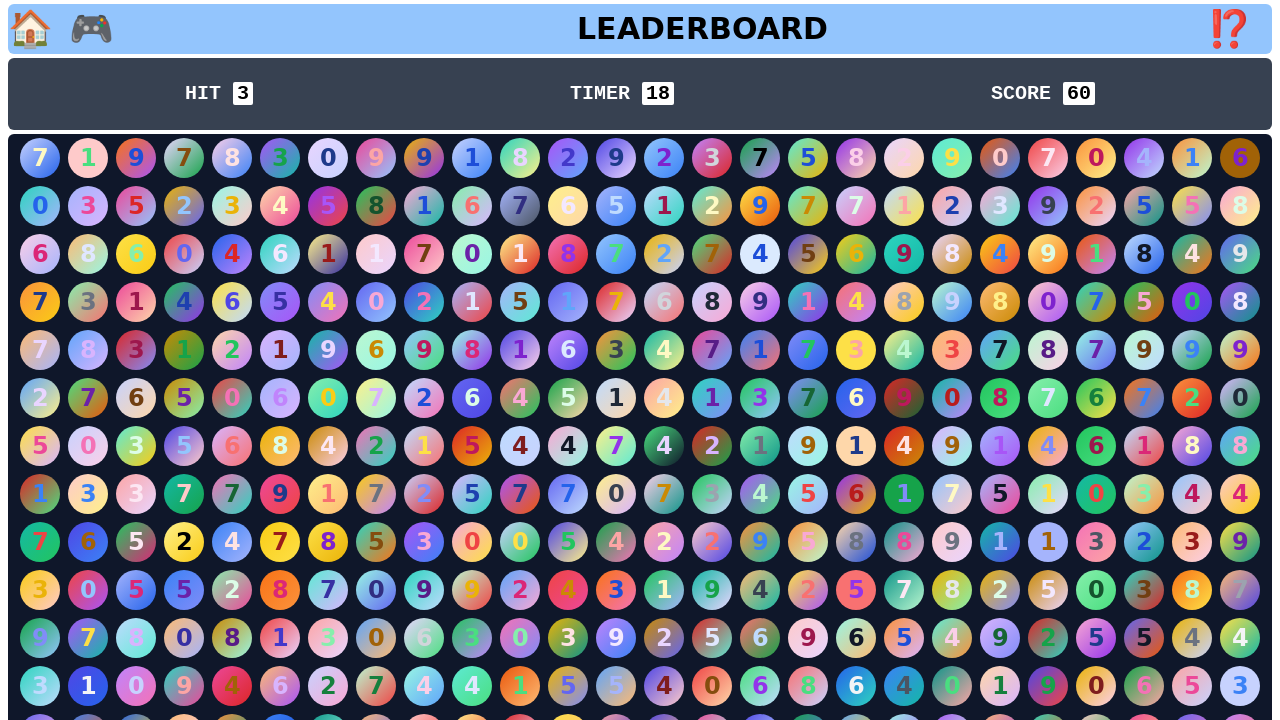

Clicked the matching number 3 at position 5 at (280, 158) on xpath=//p[contains(@class,'text-black-900')] >> nth=5
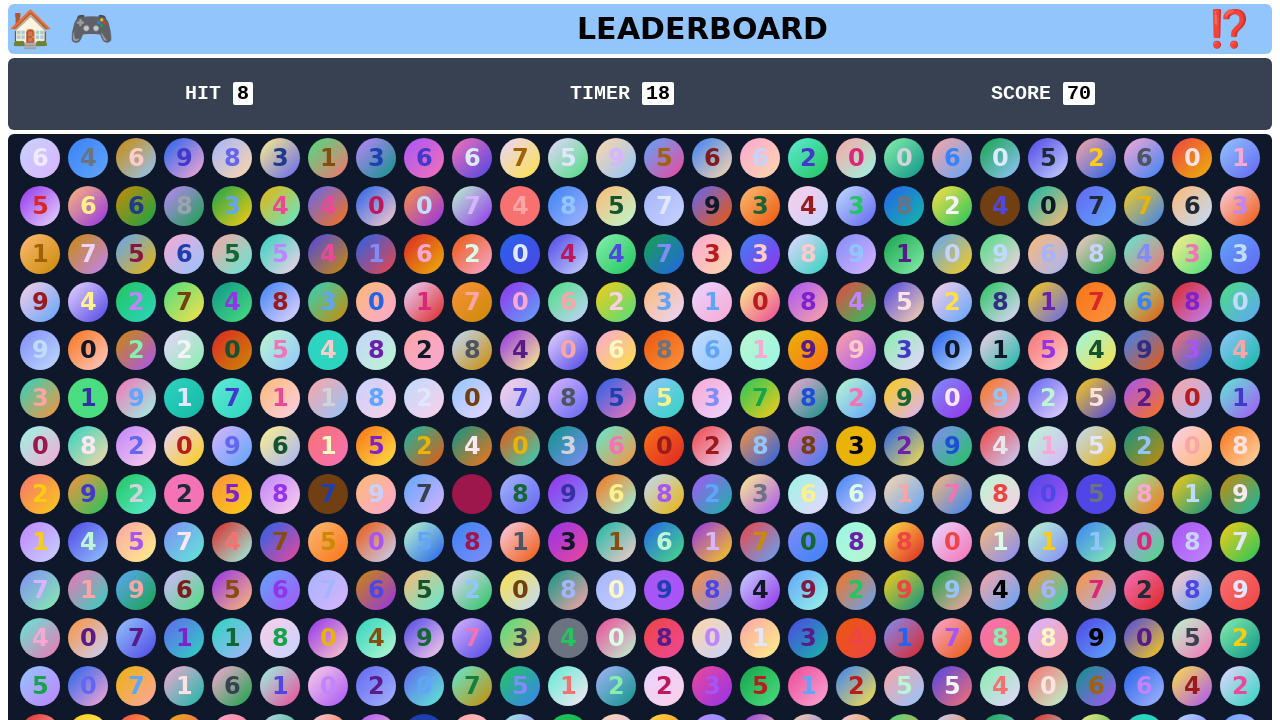

Waited 500ms for round 7 to complete and next round to load
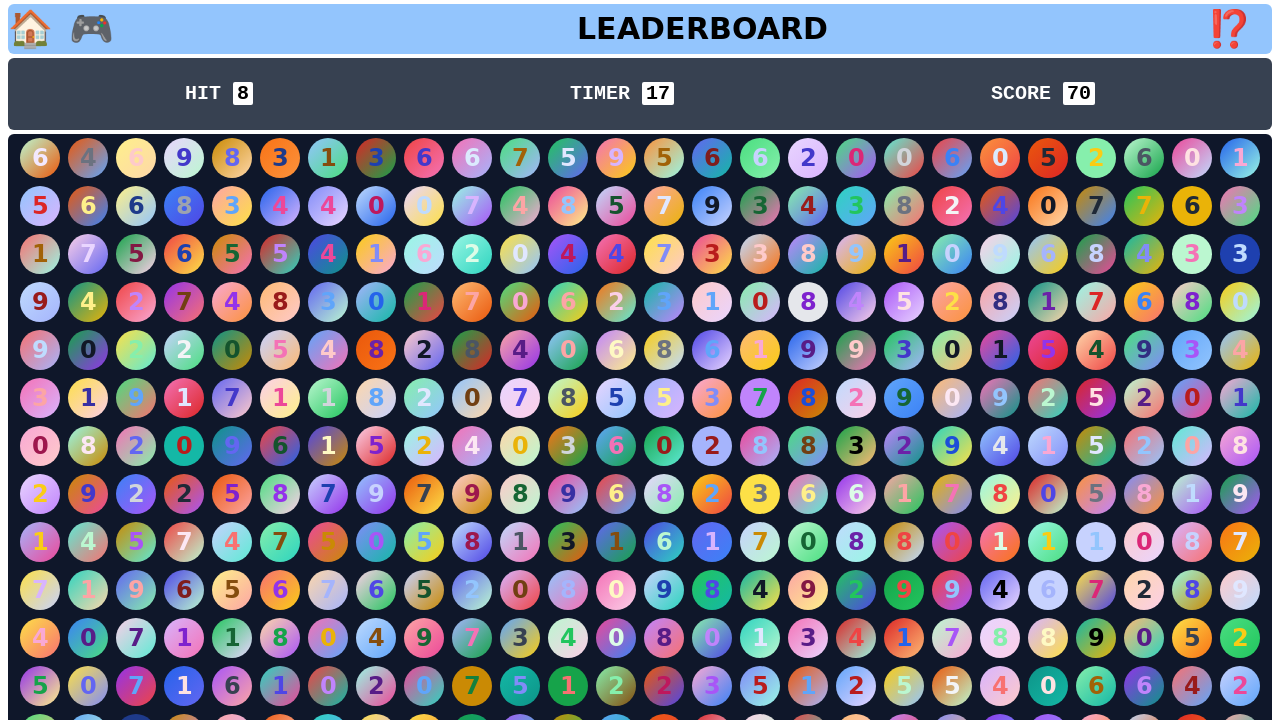

Target number appeared for round 8
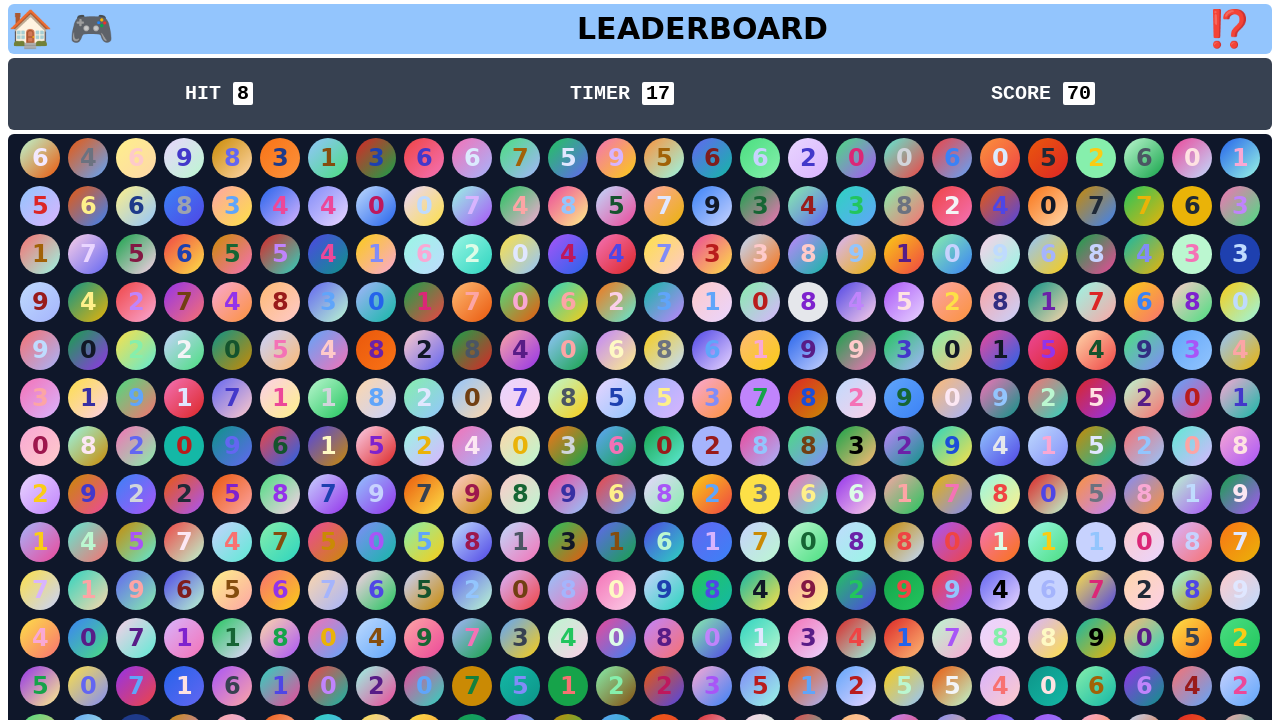

Retrieved target number: 8
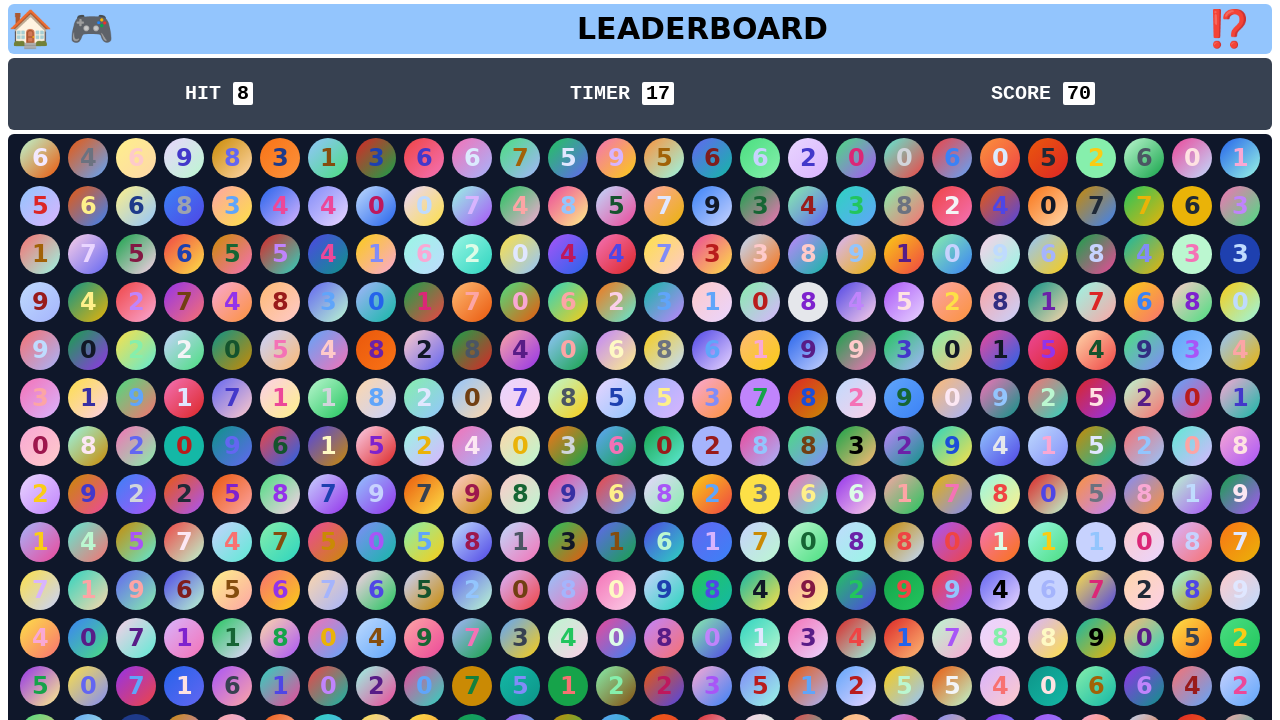

Found 504 number buttons on the game board
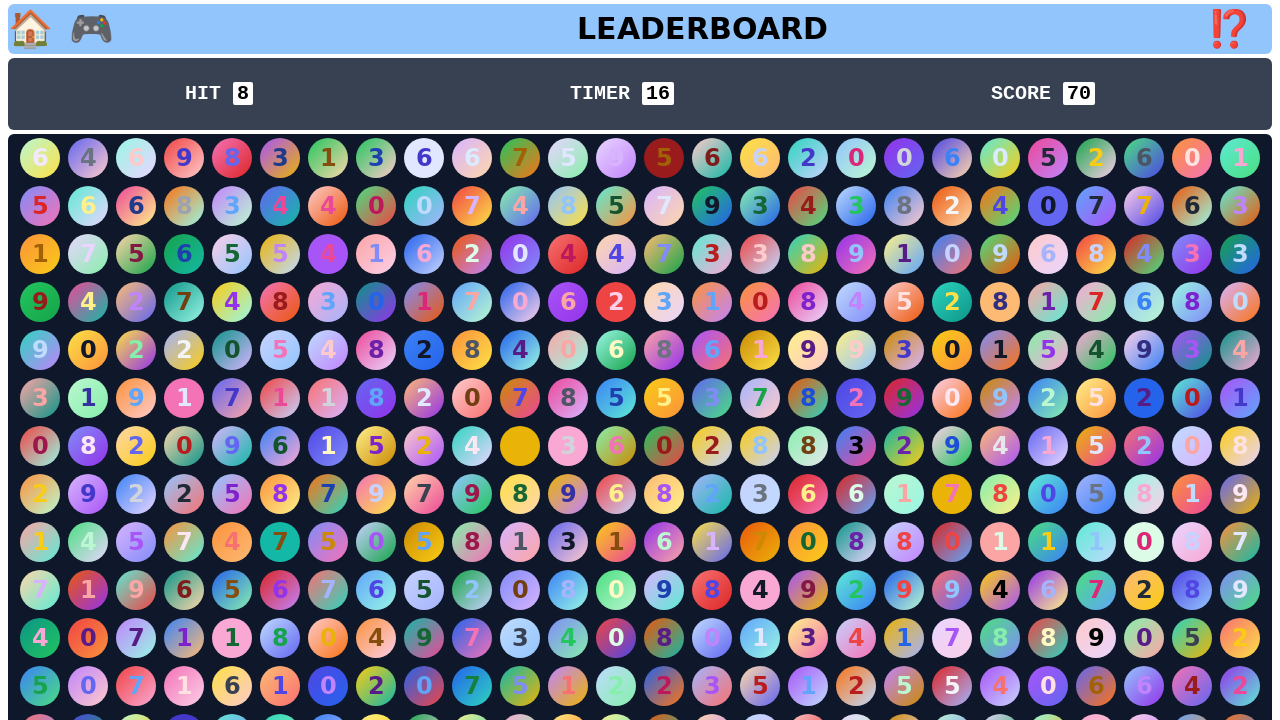

Clicked the matching number 8 at position 4 at (232, 158) on xpath=//p[contains(@class,'text-black-900')] >> nth=4
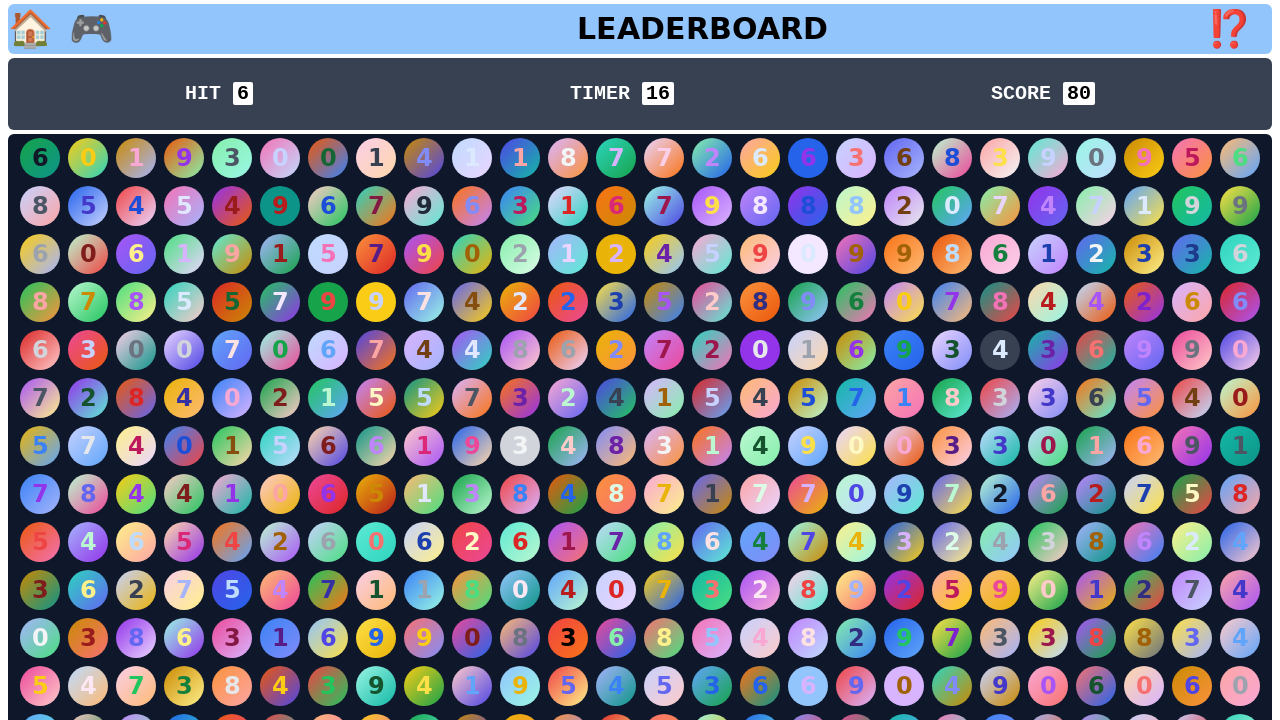

Waited 500ms for round 8 to complete and next round to load
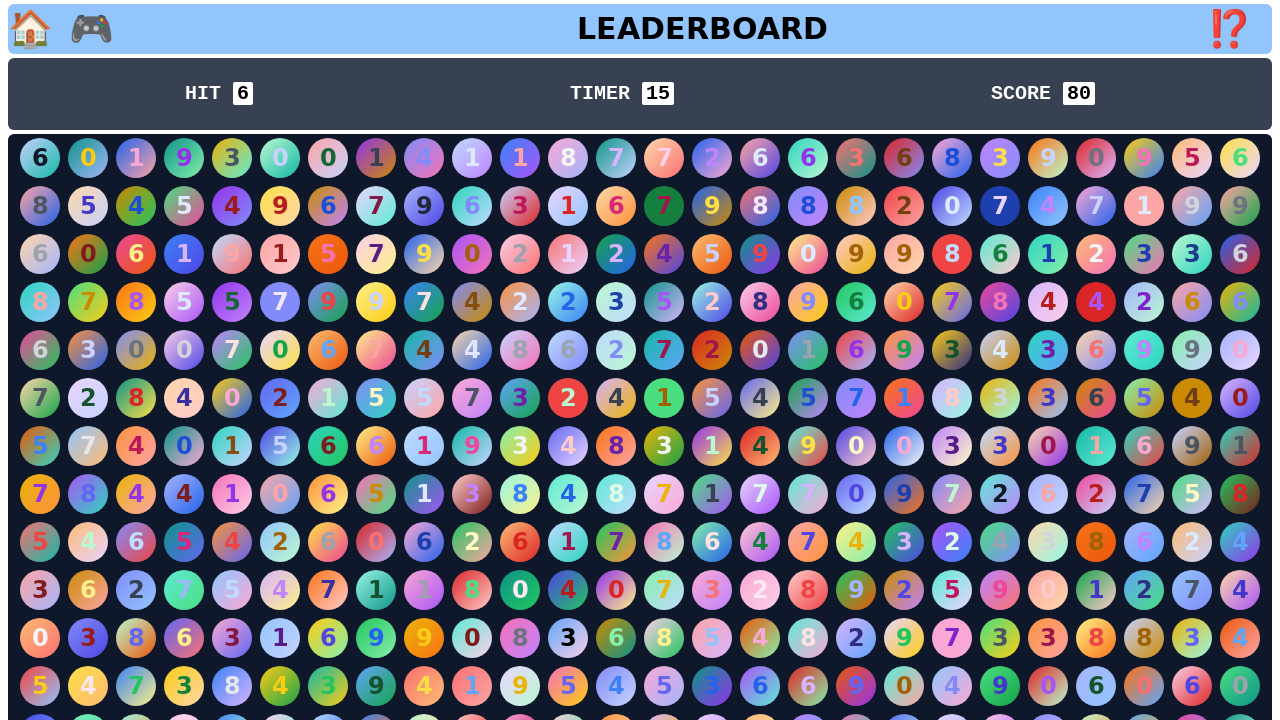

Target number appeared for round 9
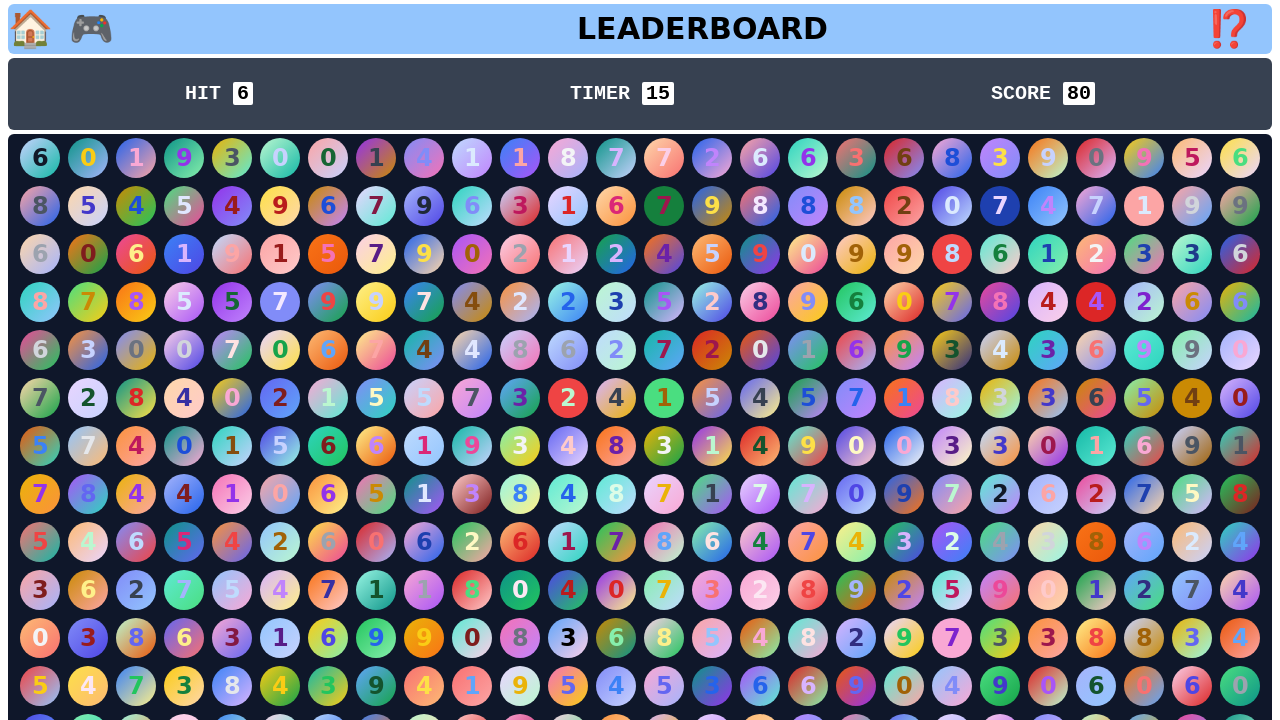

Retrieved target number: 6
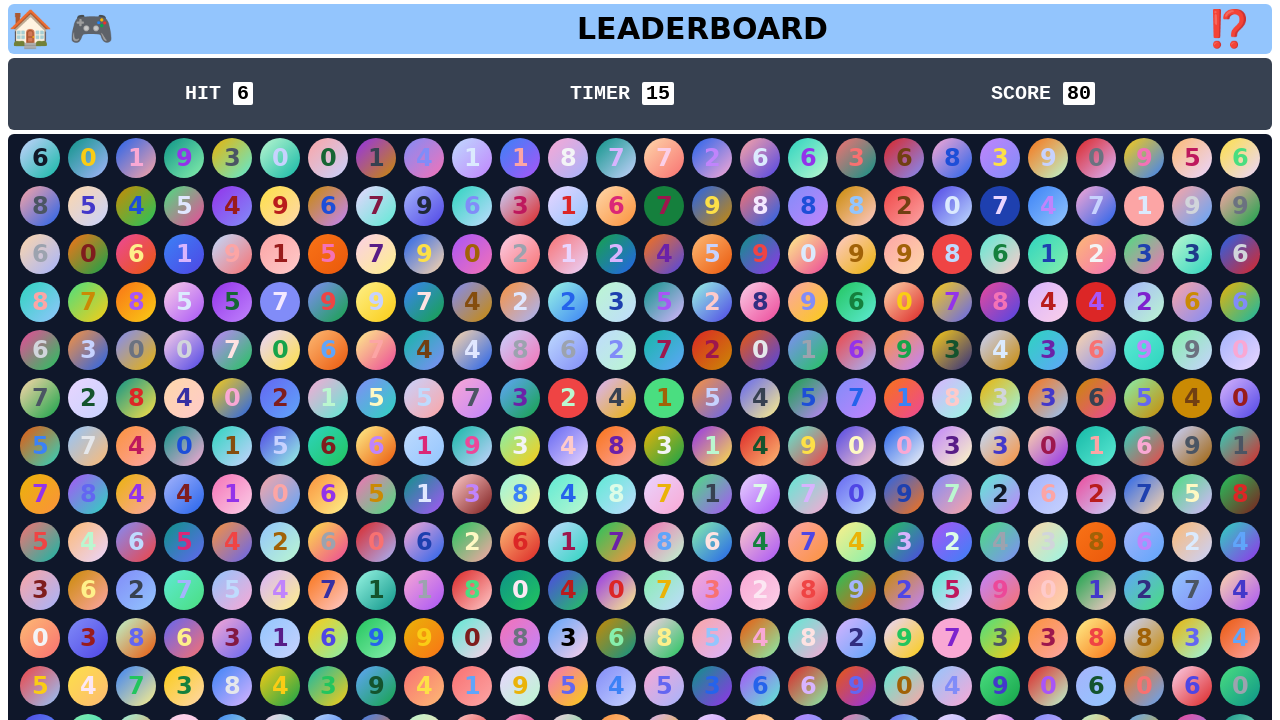

Found 504 number buttons on the game board
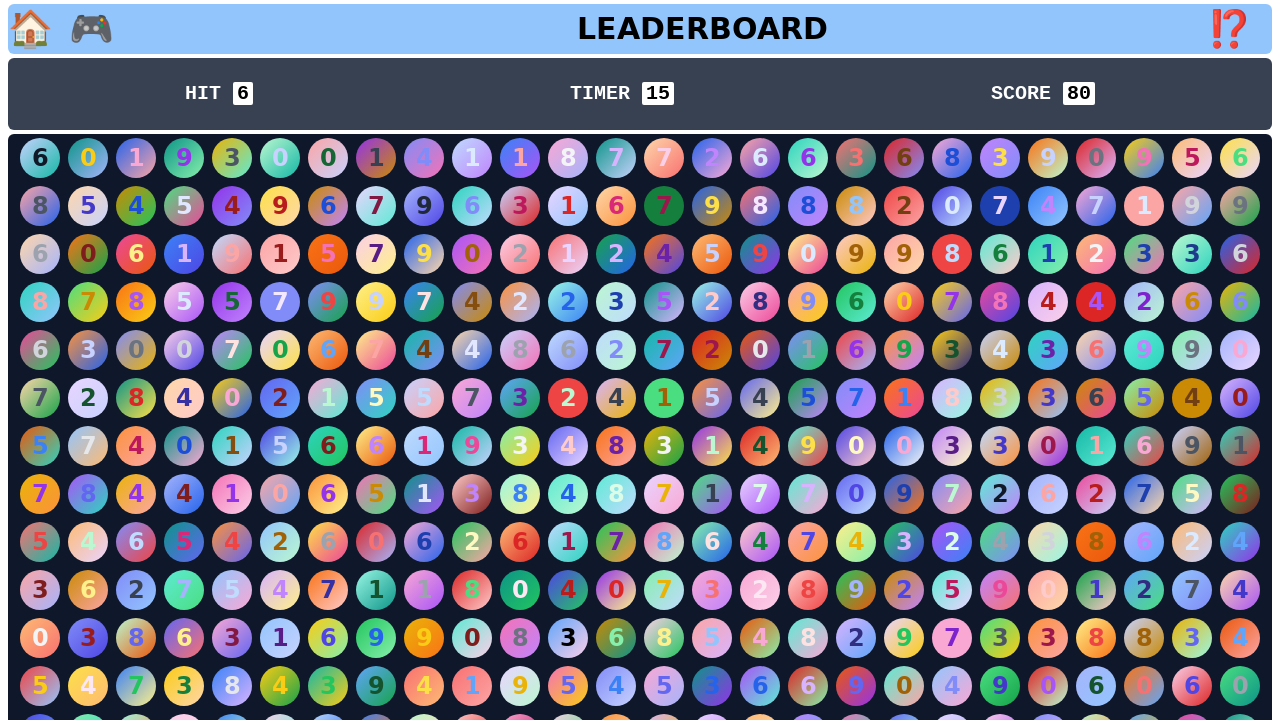

Clicked the matching number 6 at position 0 at (40, 158) on xpath=//p[contains(@class,'text-black-900')] >> nth=0
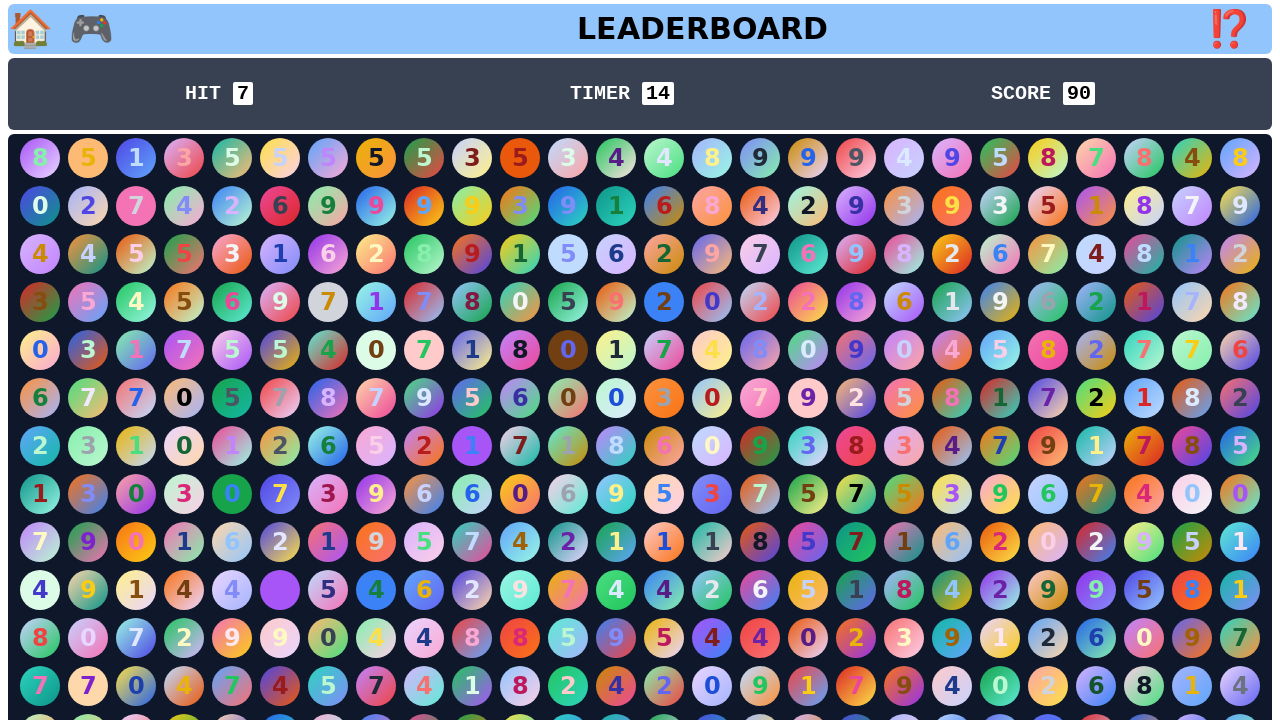

Waited 500ms for round 9 to complete and next round to load
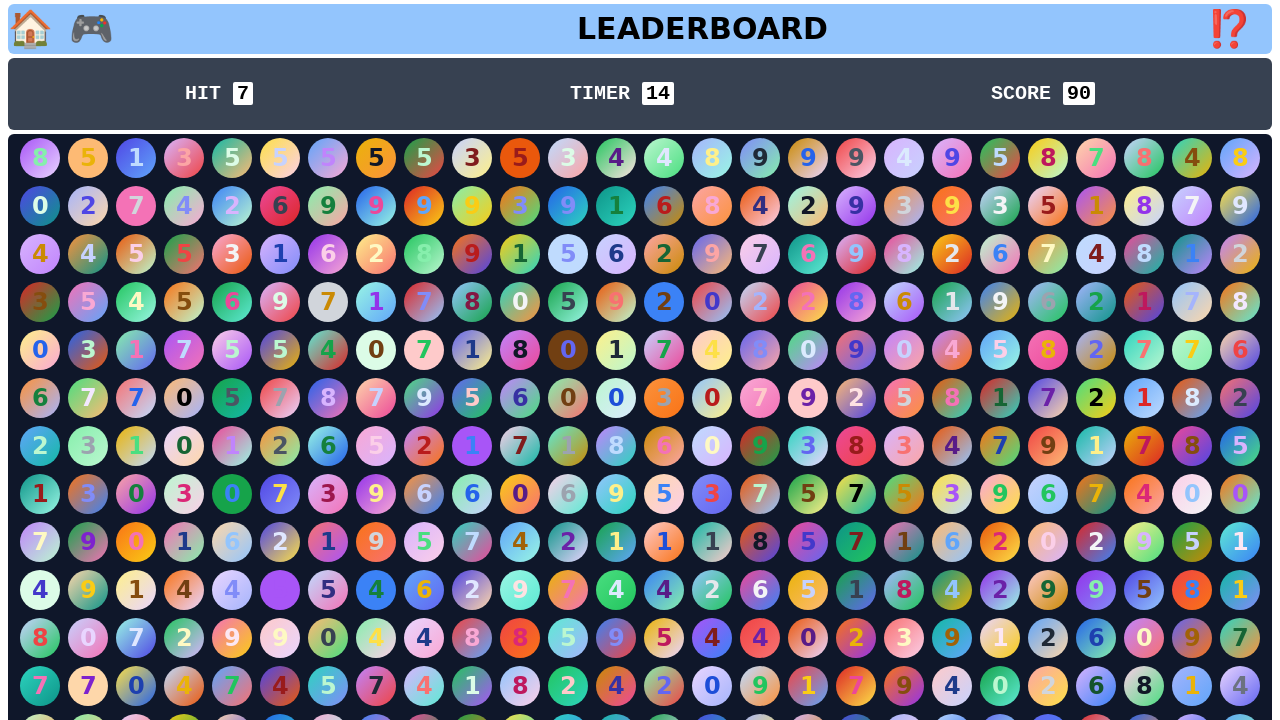

Target number appeared for round 10
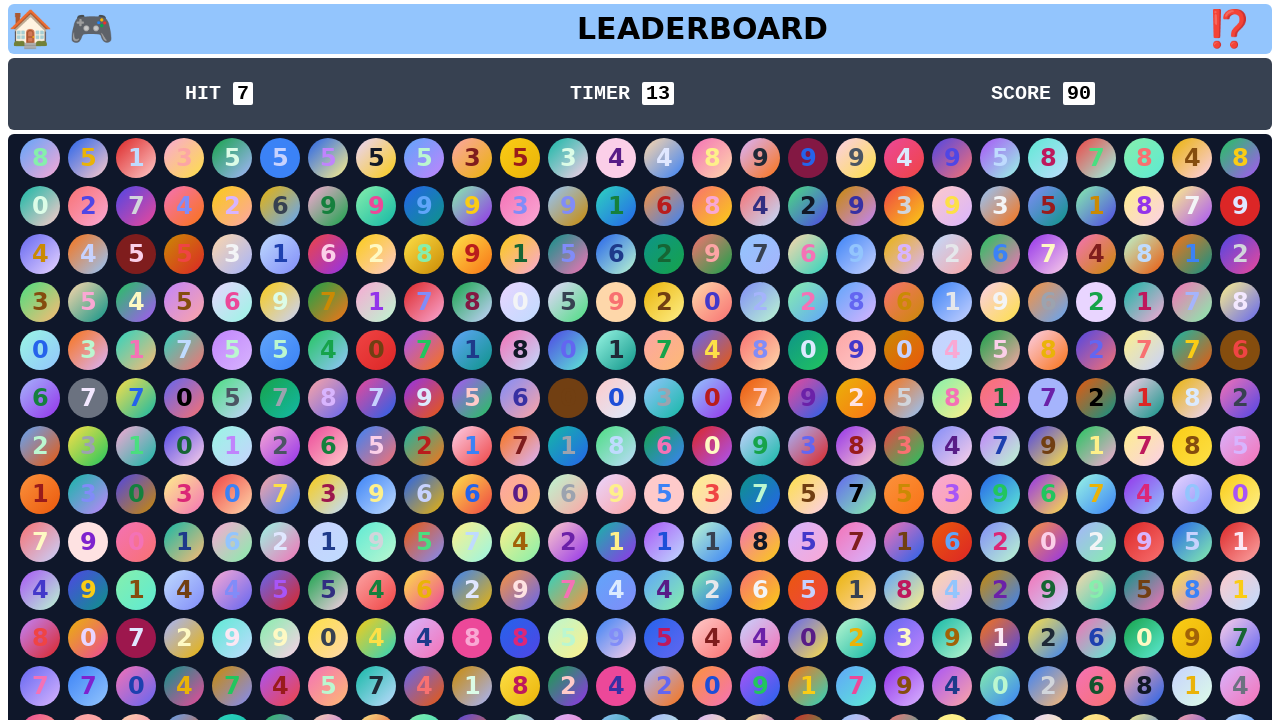

Retrieved target number: 7
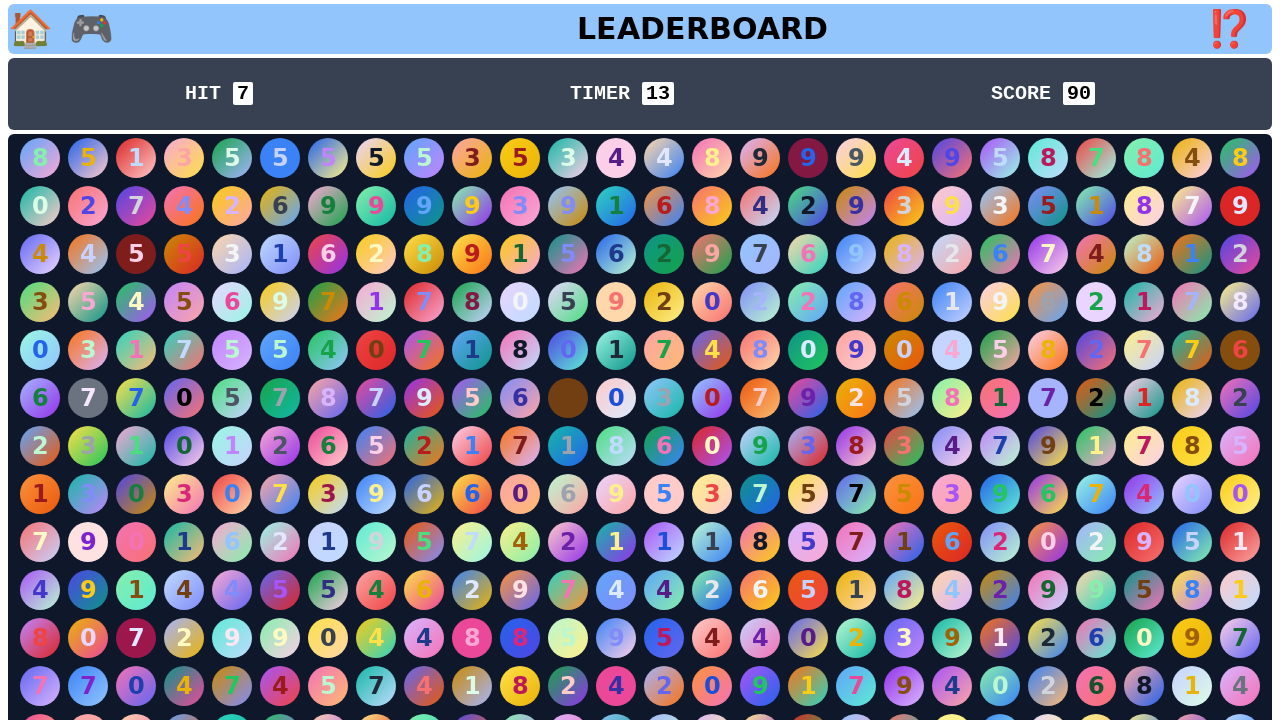

Found 504 number buttons on the game board
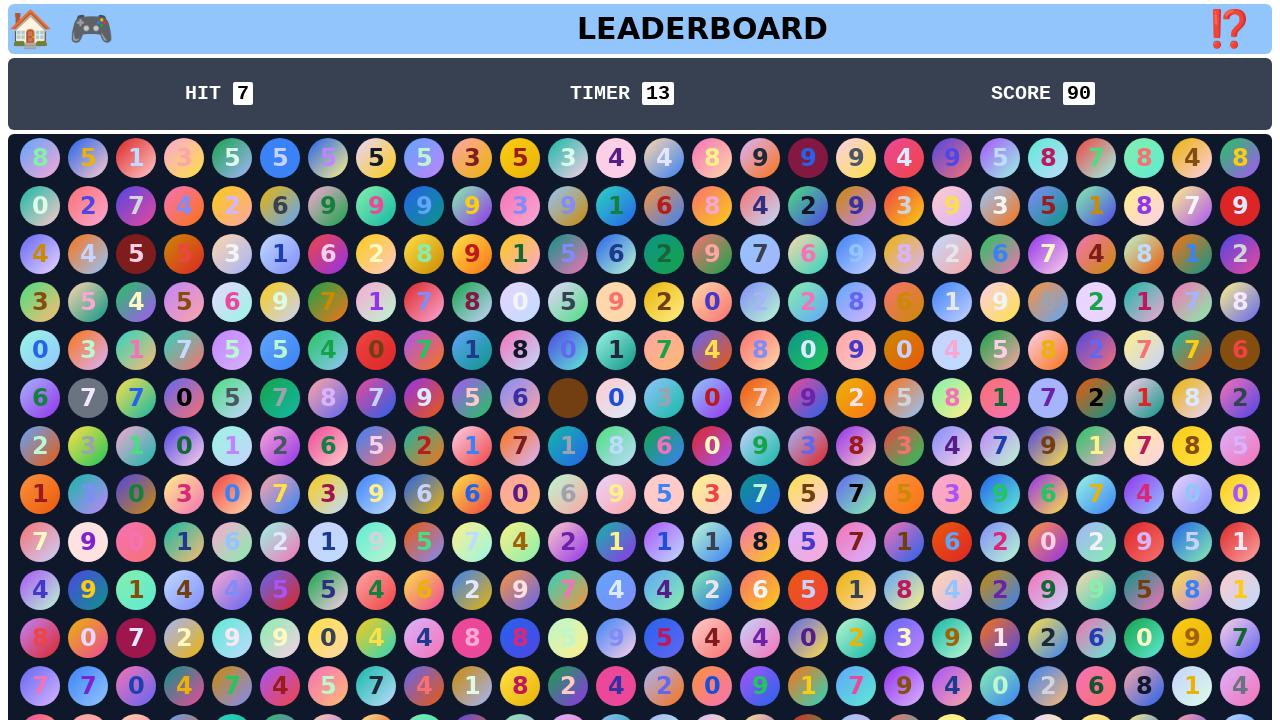

Clicked the matching number 7 at position 22 at (1096, 158) on xpath=//p[contains(@class,'text-black-900')] >> nth=22
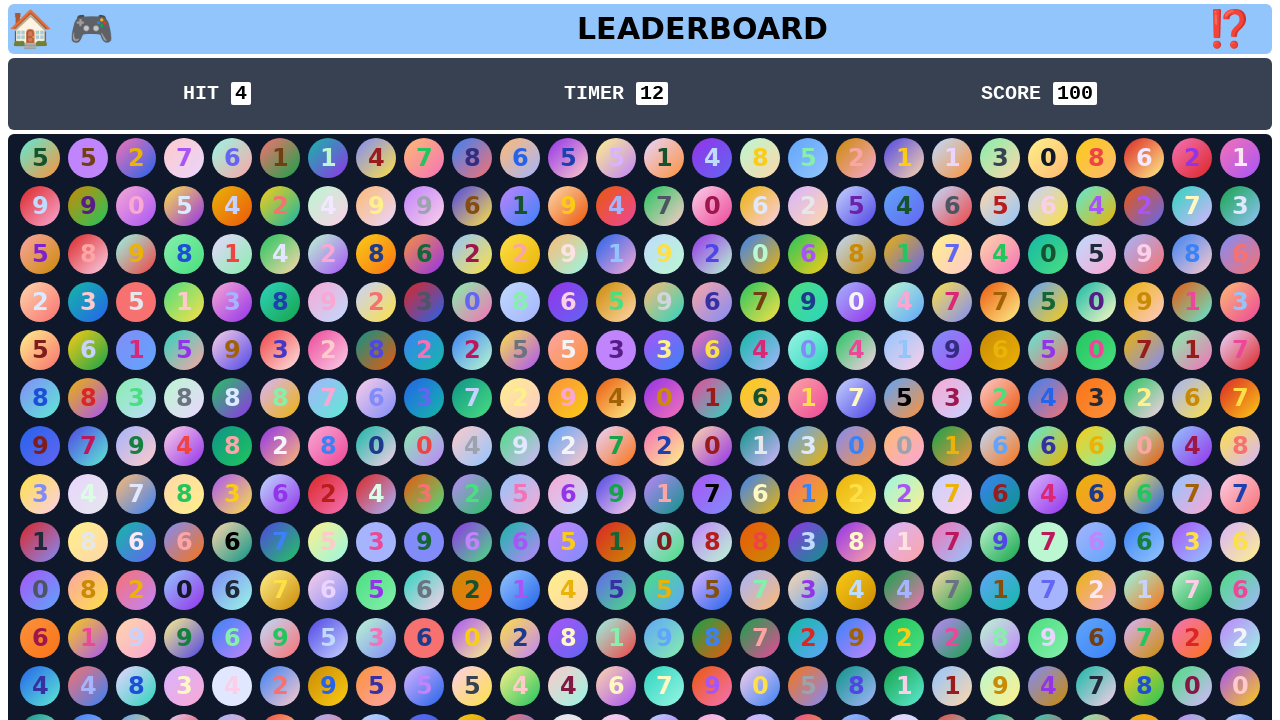

Waited 500ms for round 10 to complete and next round to load
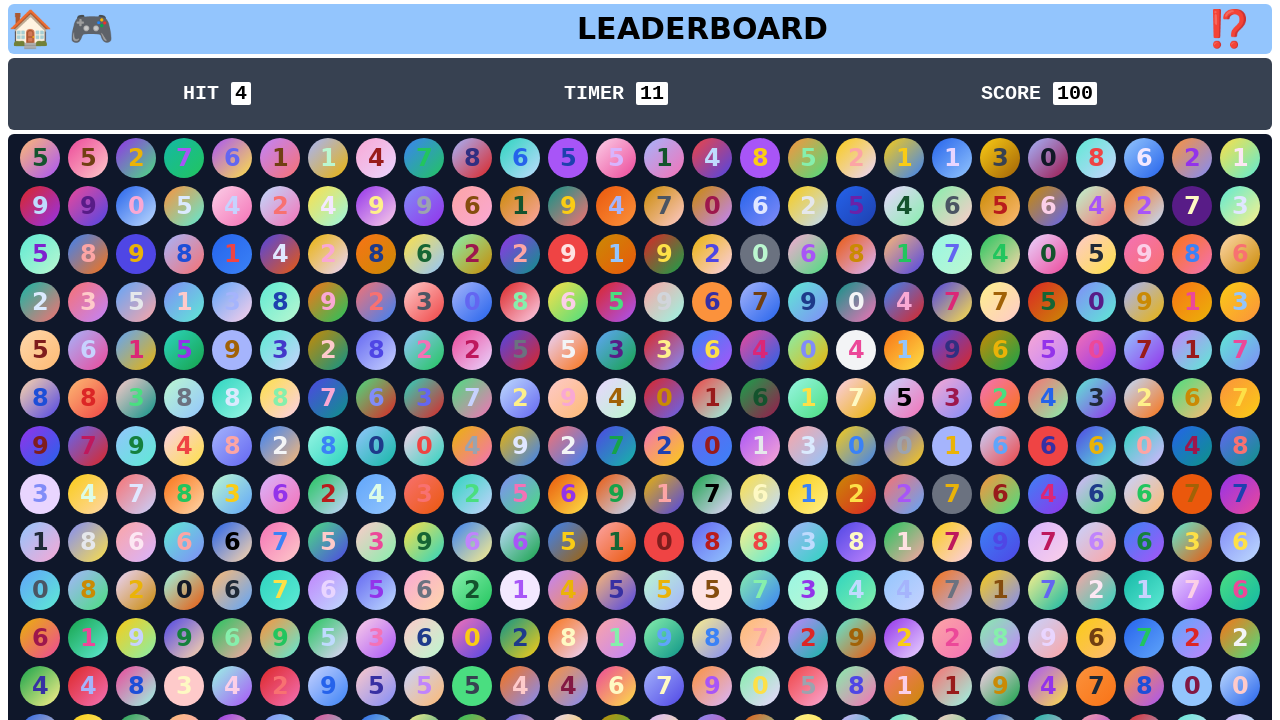

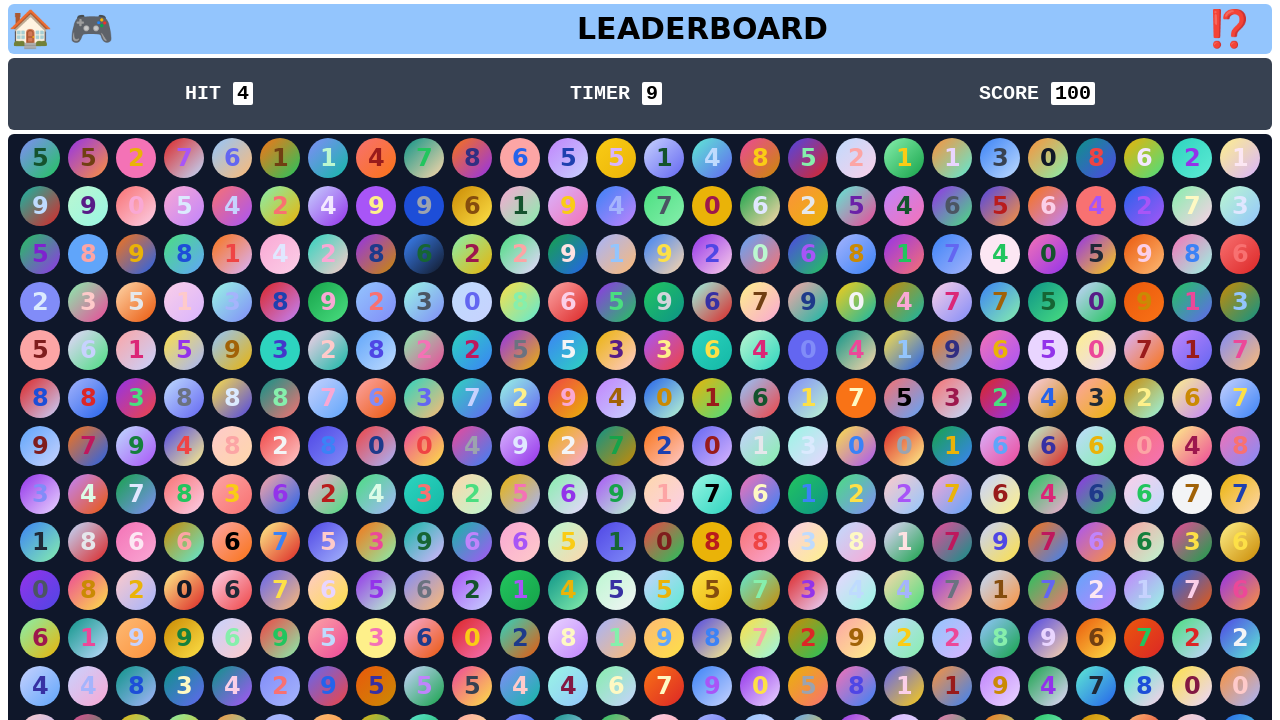